Interacts with a table by selecting and clicking checkboxes in rows that match specific criteria

Starting URL: https://vins-udemy.s3.amazonaws.com/java/html/java8-stream-table-1.html

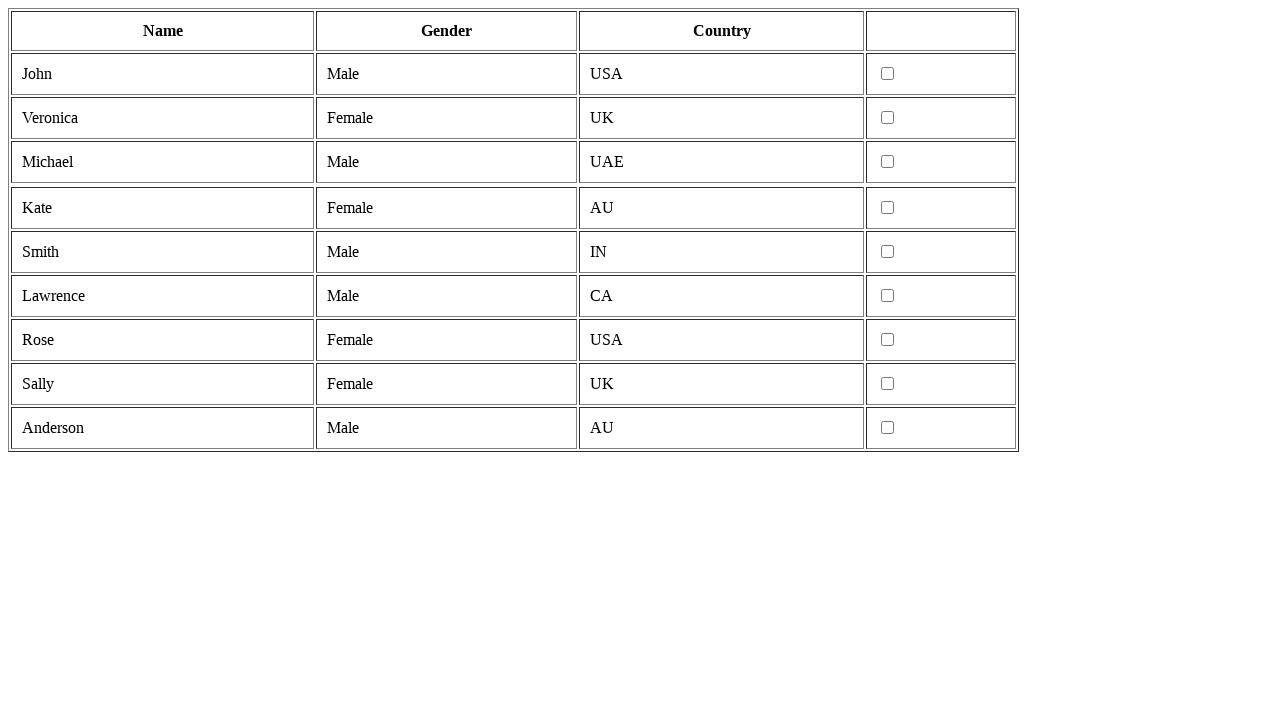

Retrieved all table rows
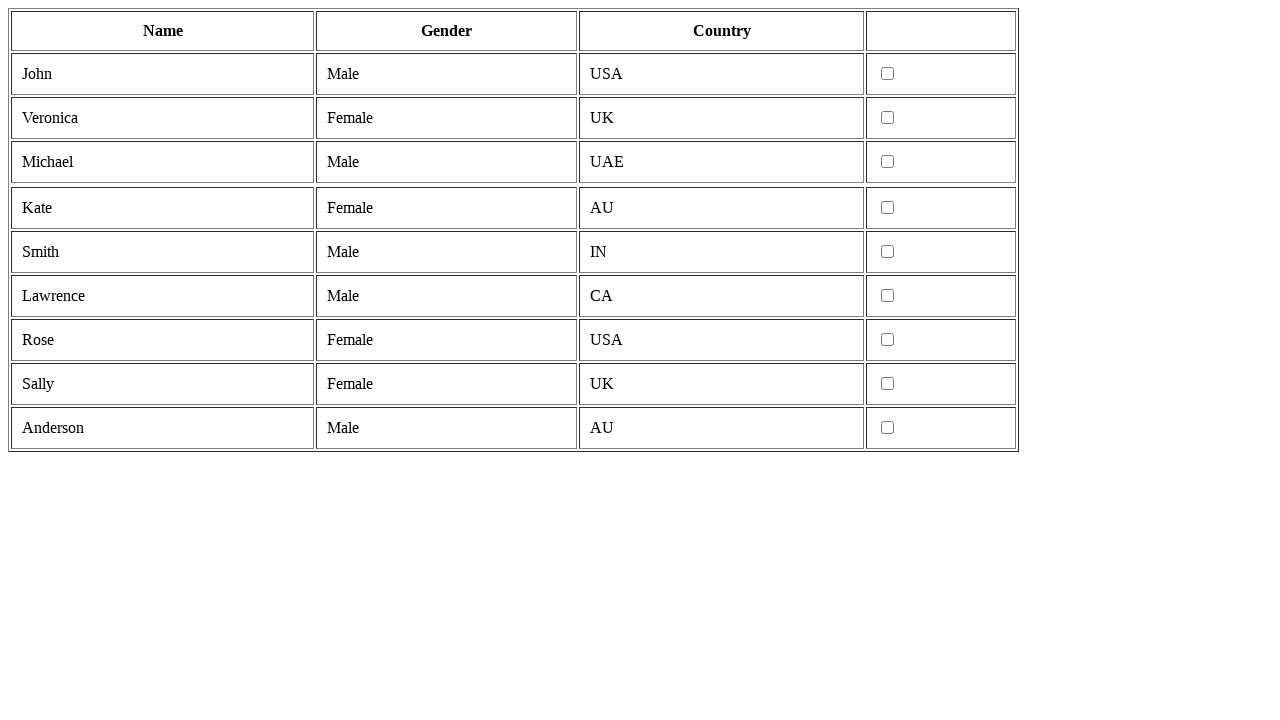

Extracted cells from row 1
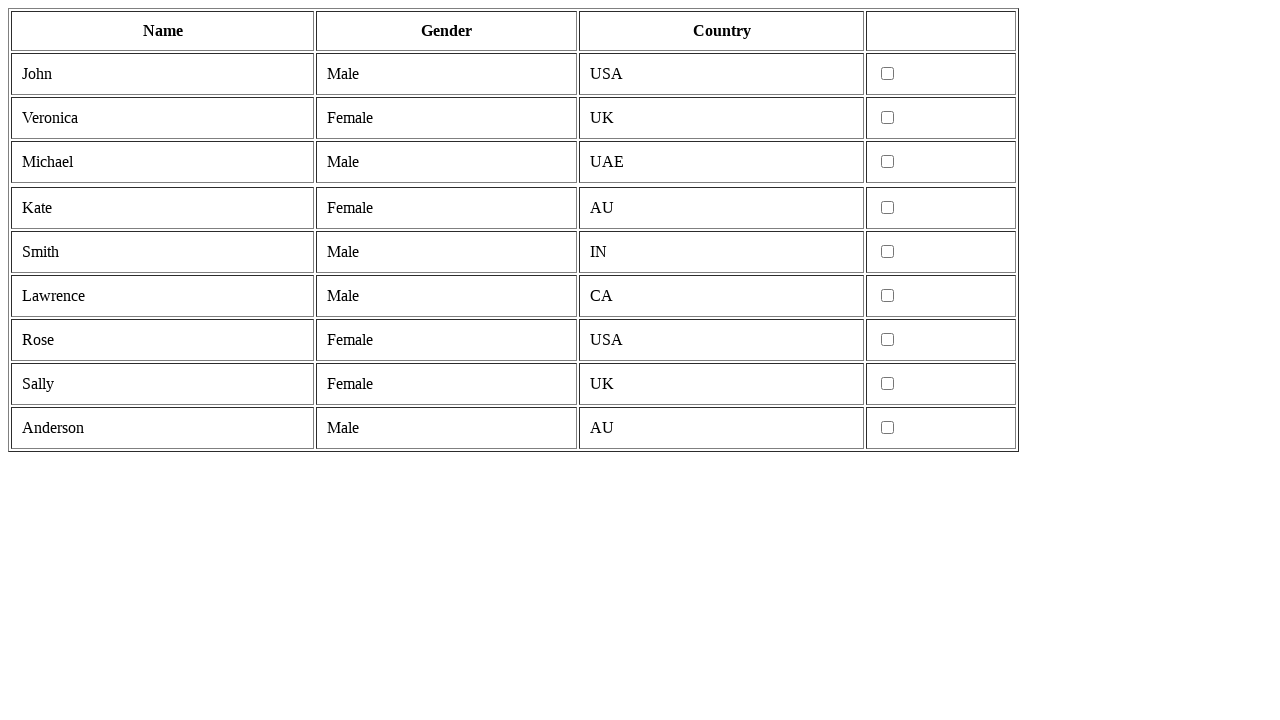

Retrieved gender text from row 1: Male
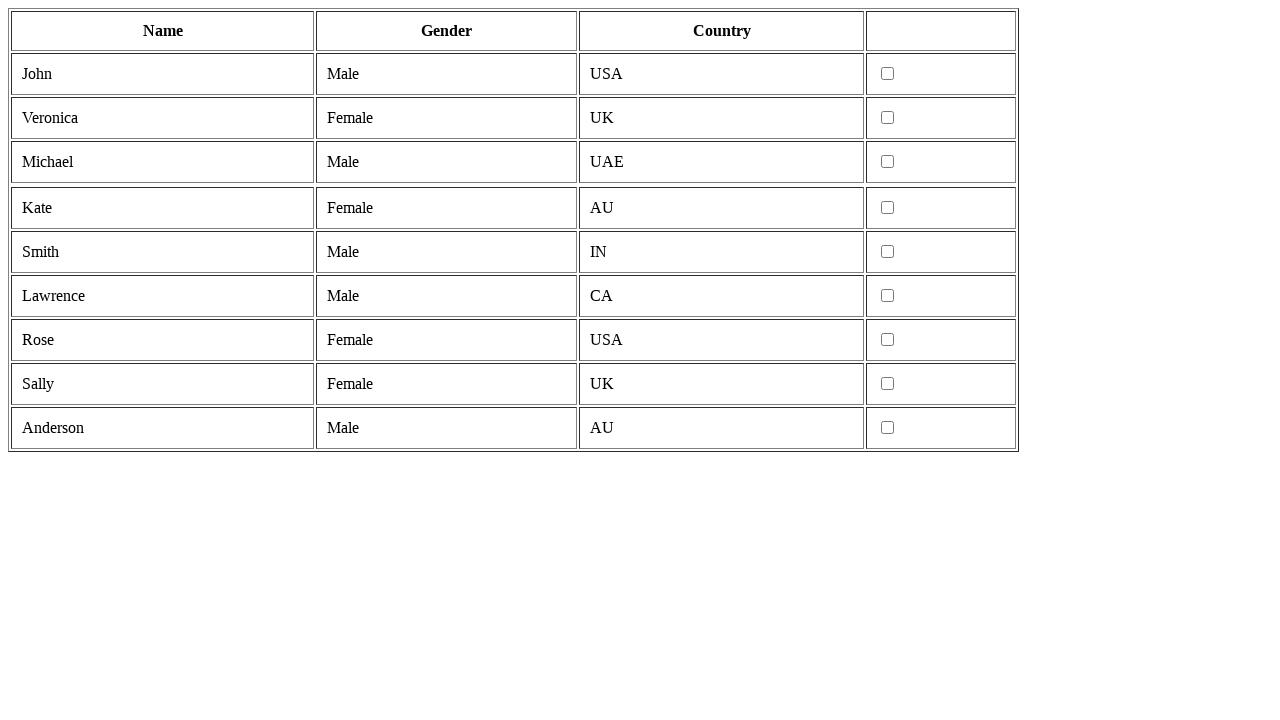

Clicked checkbox for male entry in row 1 at (888, 74) on tr >> nth=1 >> td >> nth=3 >> input
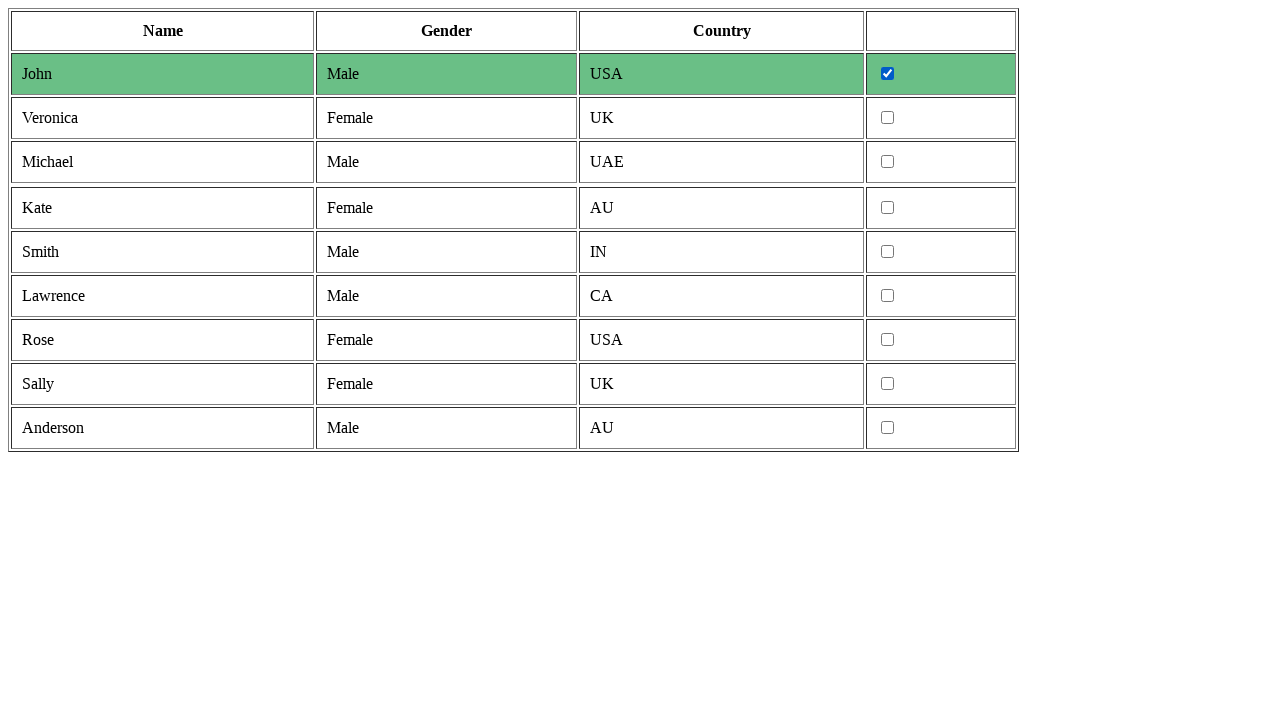

Extracted cells from row 2
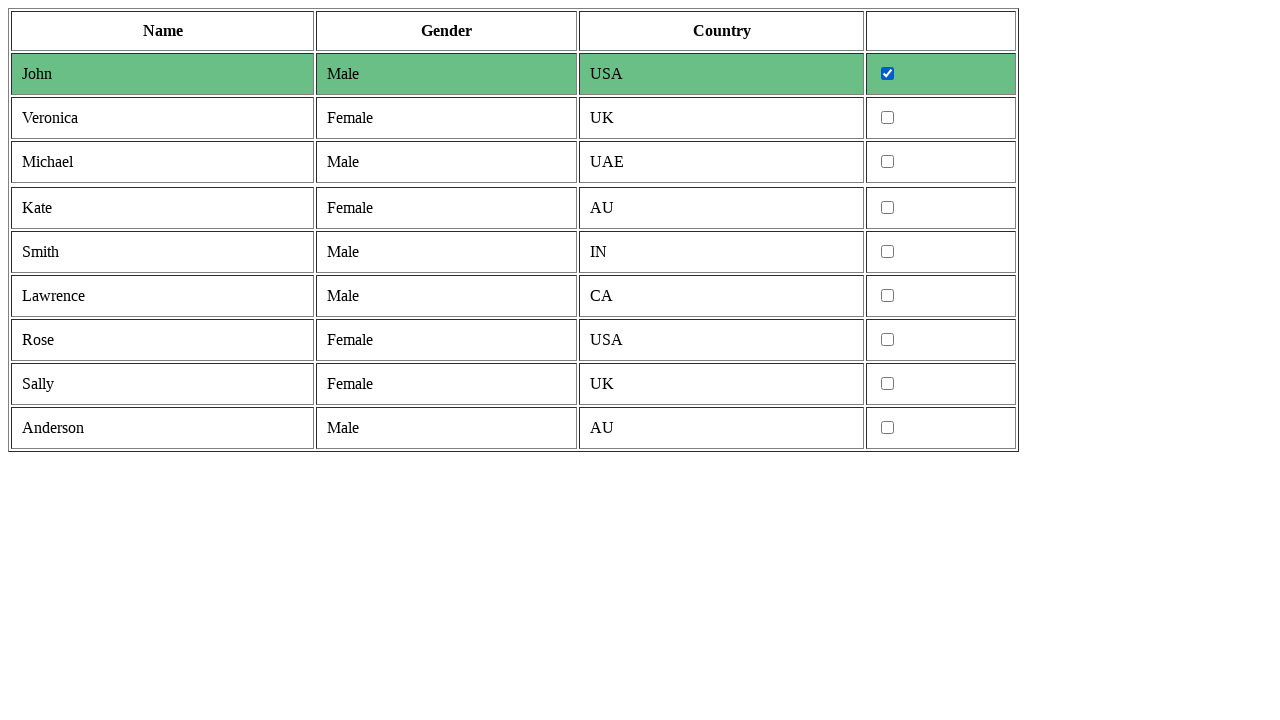

Retrieved gender text from row 2: Female
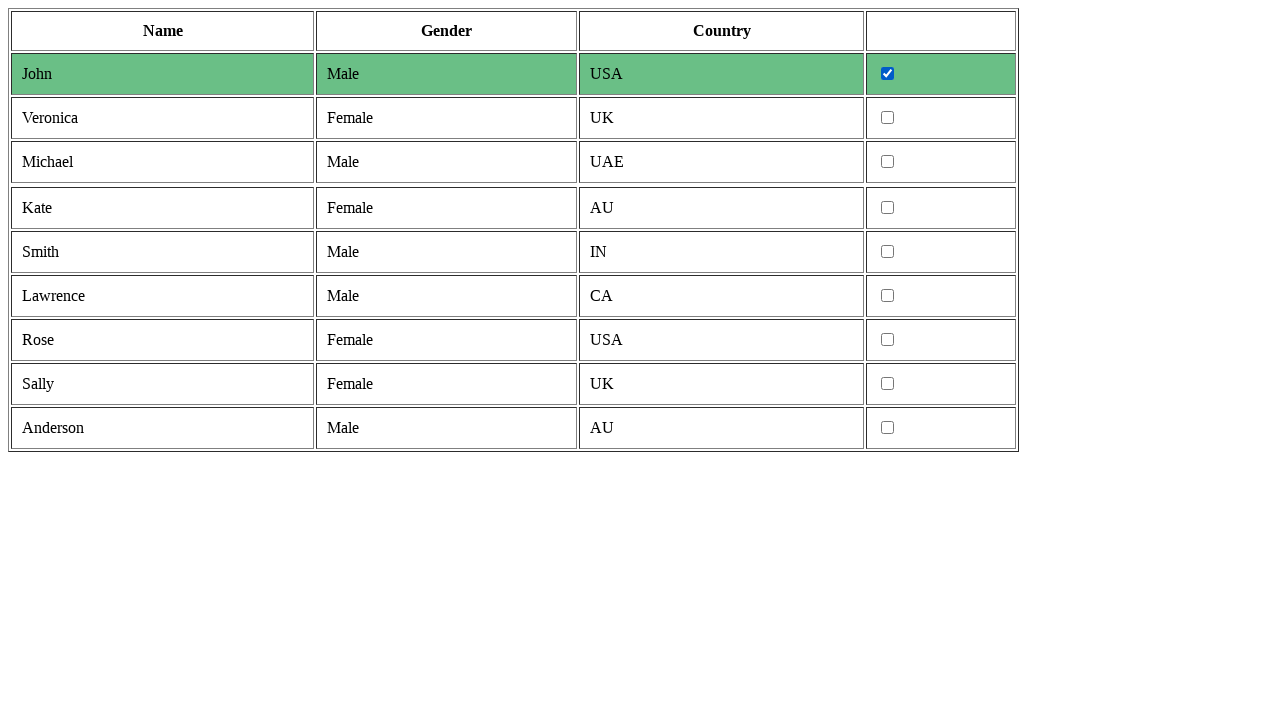

Extracted cells from row 3
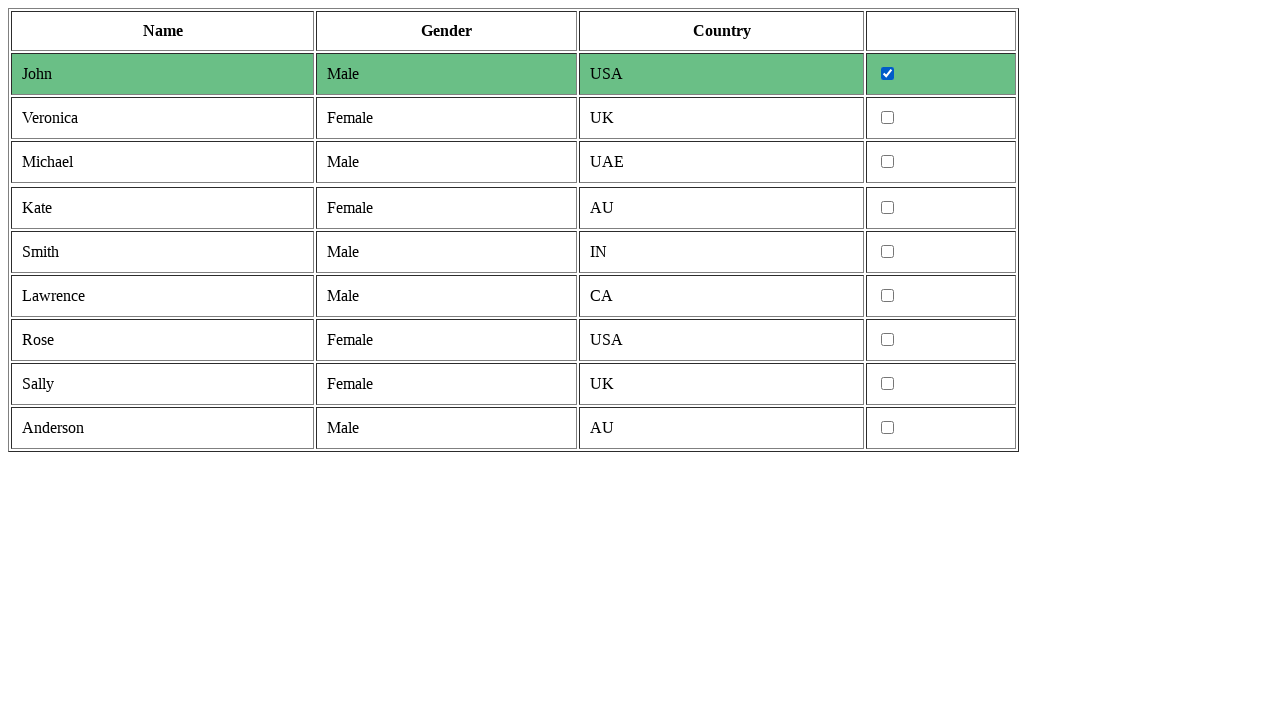

Retrieved gender text from row 3: Male
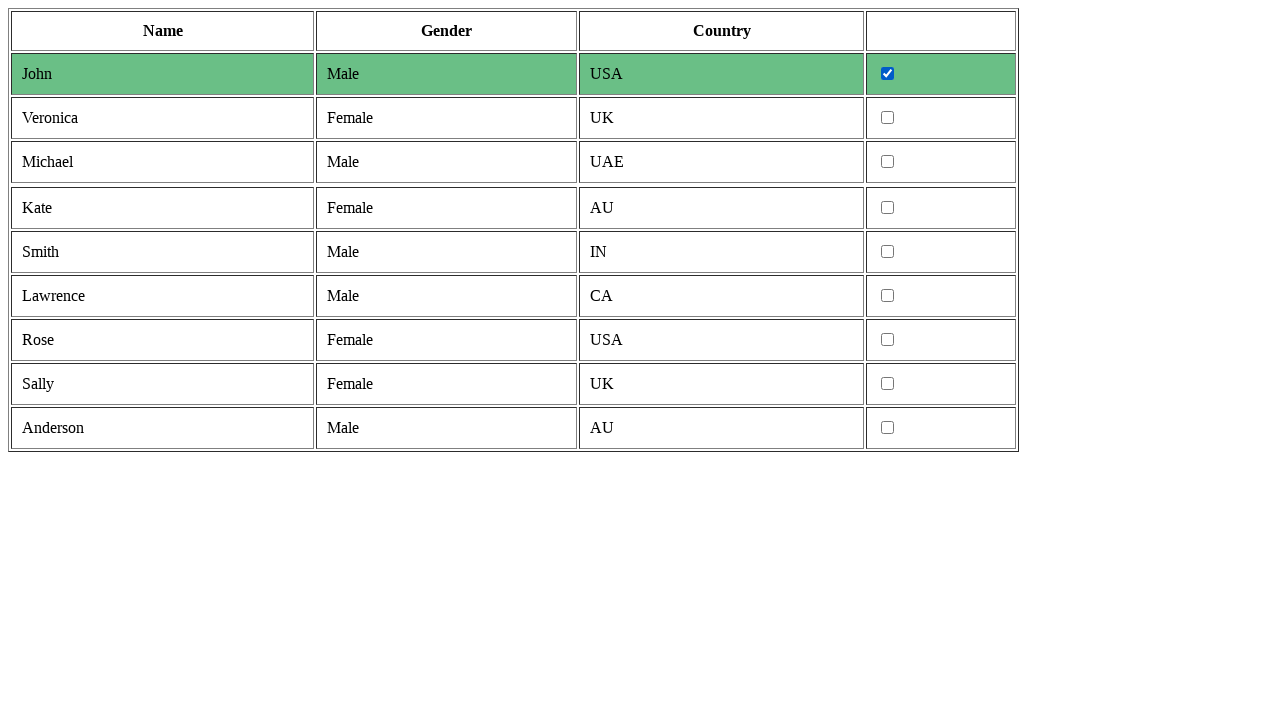

Clicked checkbox for male entry in row 3 at (888, 162) on tr >> nth=3 >> td >> nth=3 >> input
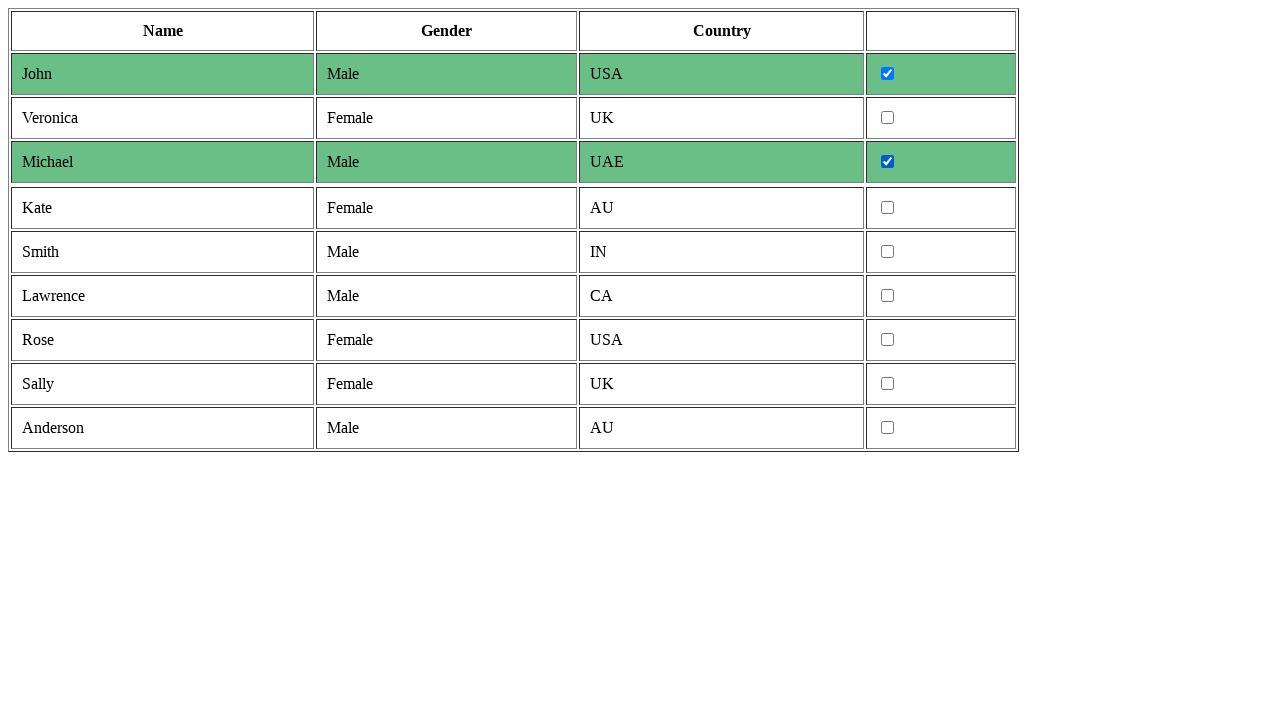

Extracted cells from row 4
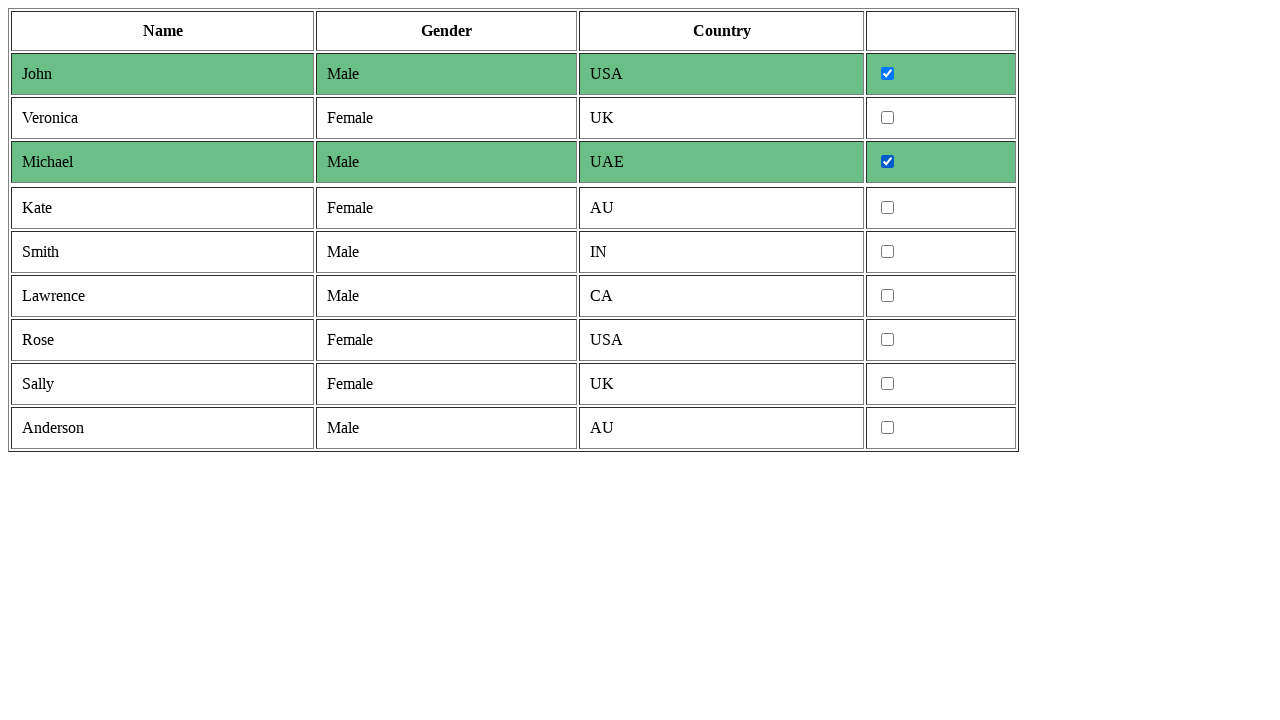

Extracted cells from row 5
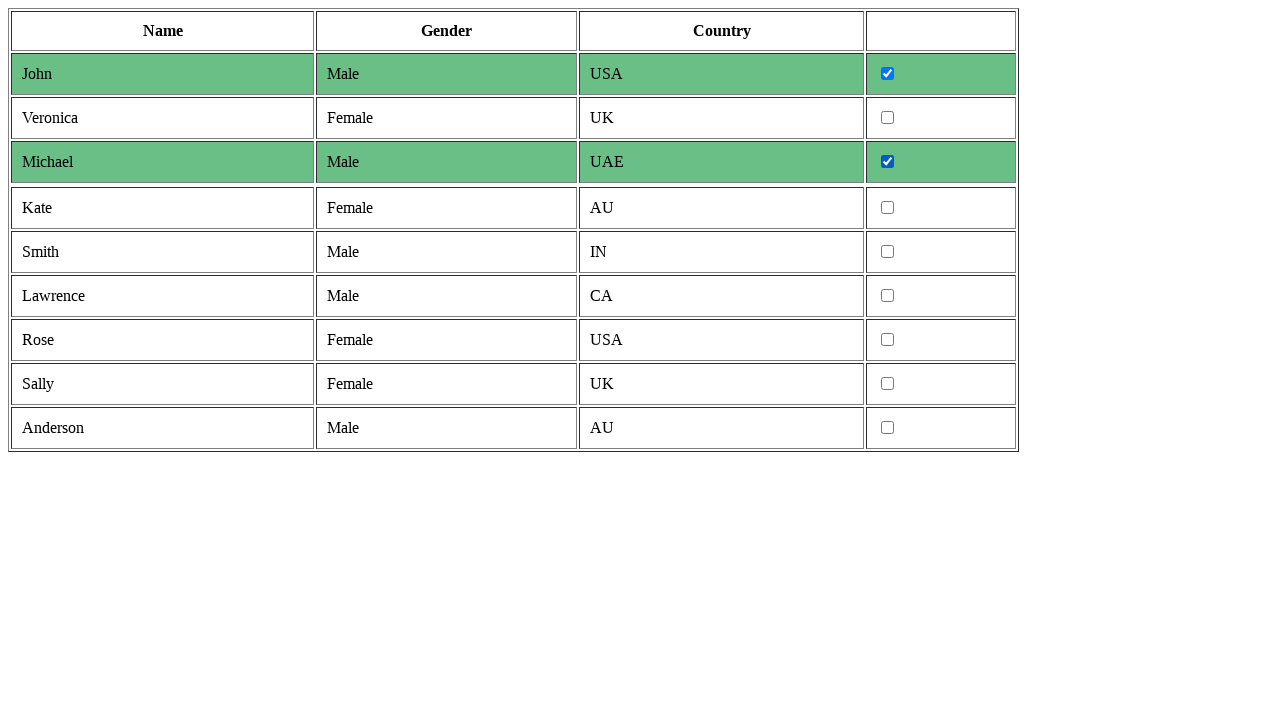

Retrieved gender text from row 5: Female
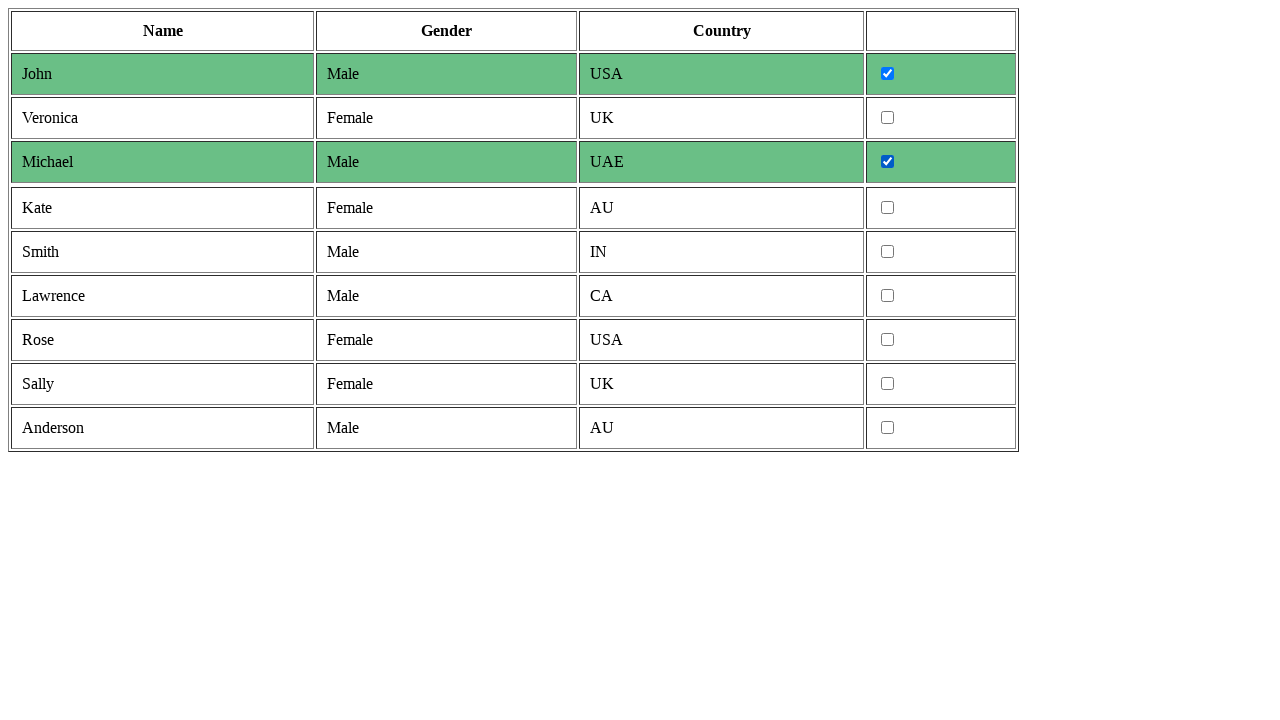

Extracted cells from row 6
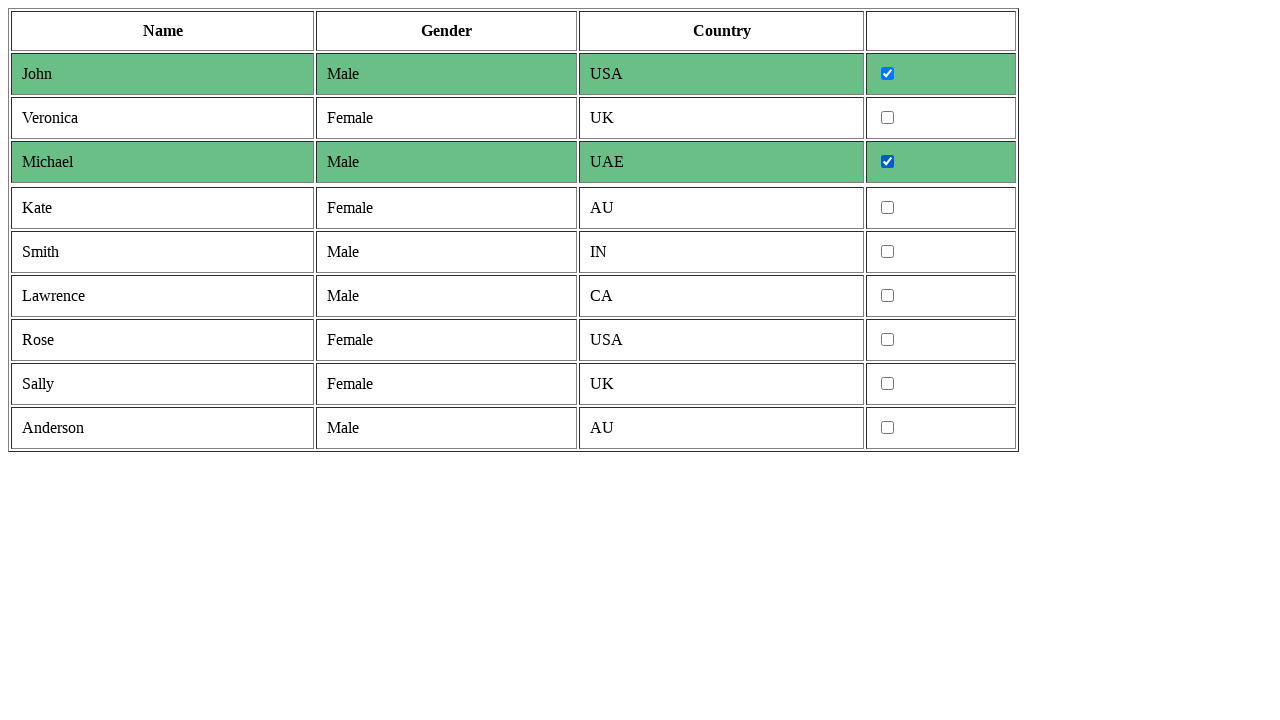

Retrieved gender text from row 6: Male
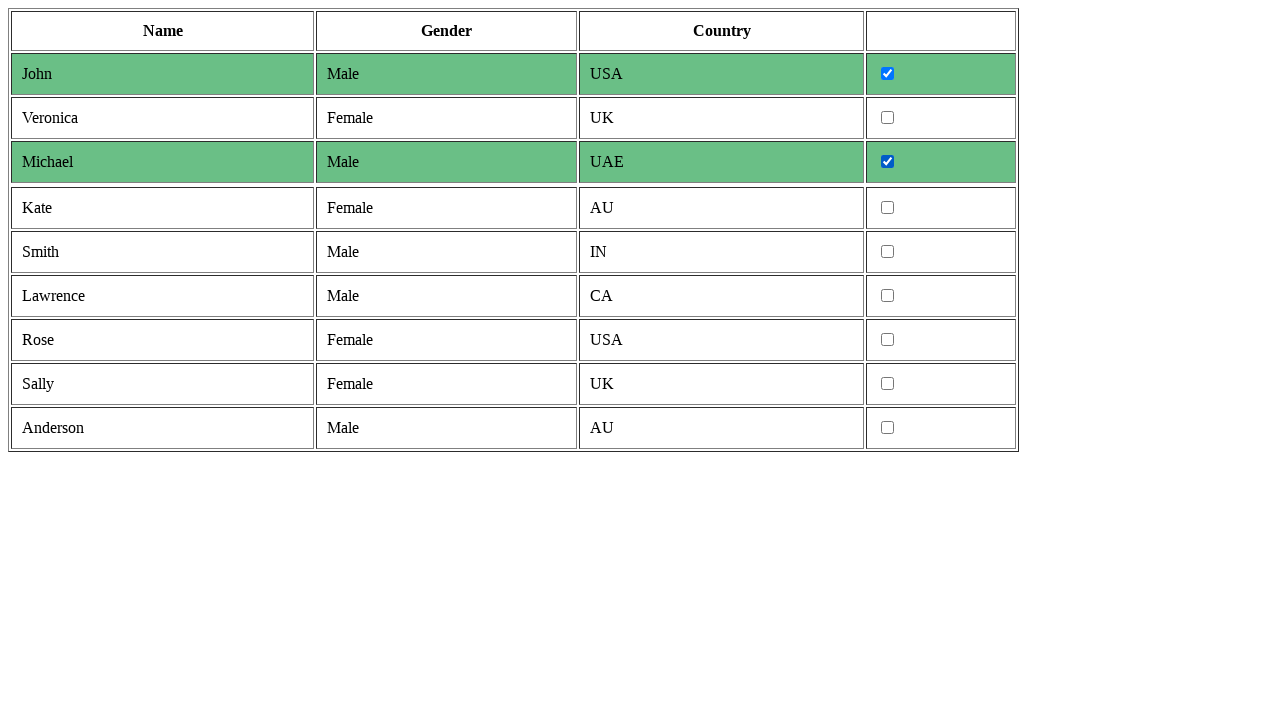

Clicked checkbox for male entry in row 6 at (888, 252) on tr >> nth=6 >> td >> nth=3 >> input
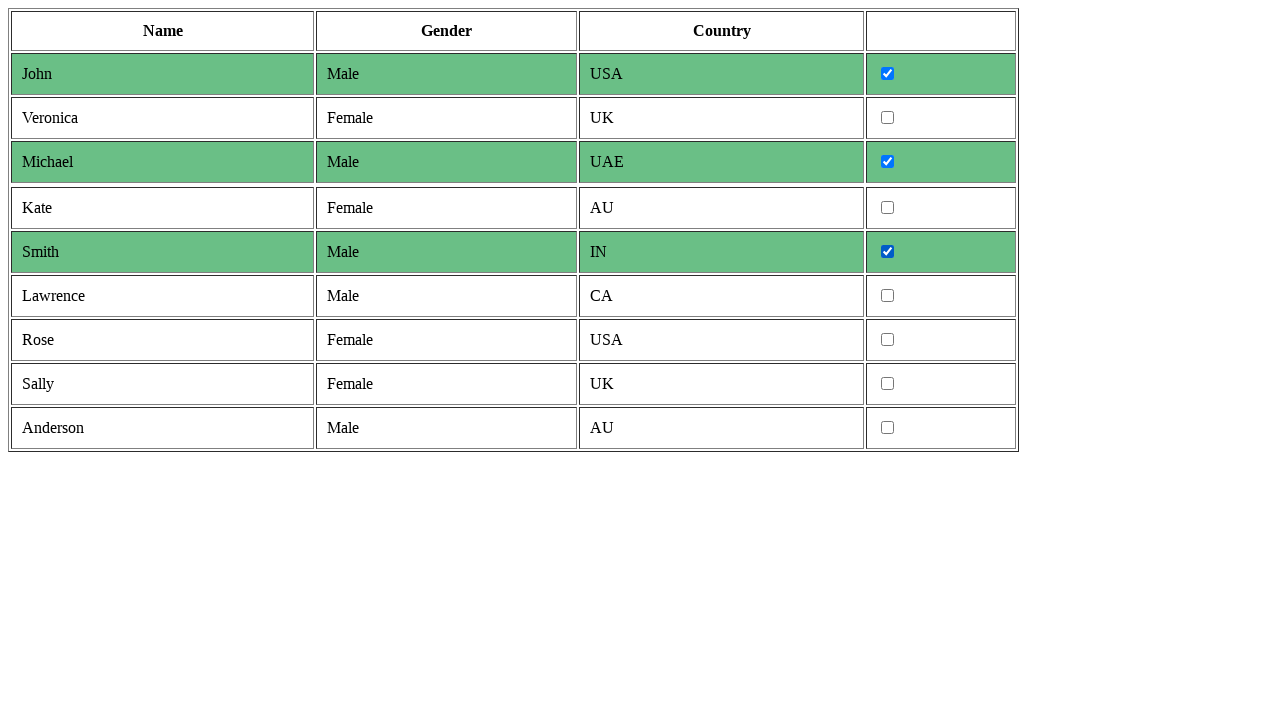

Extracted cells from row 7
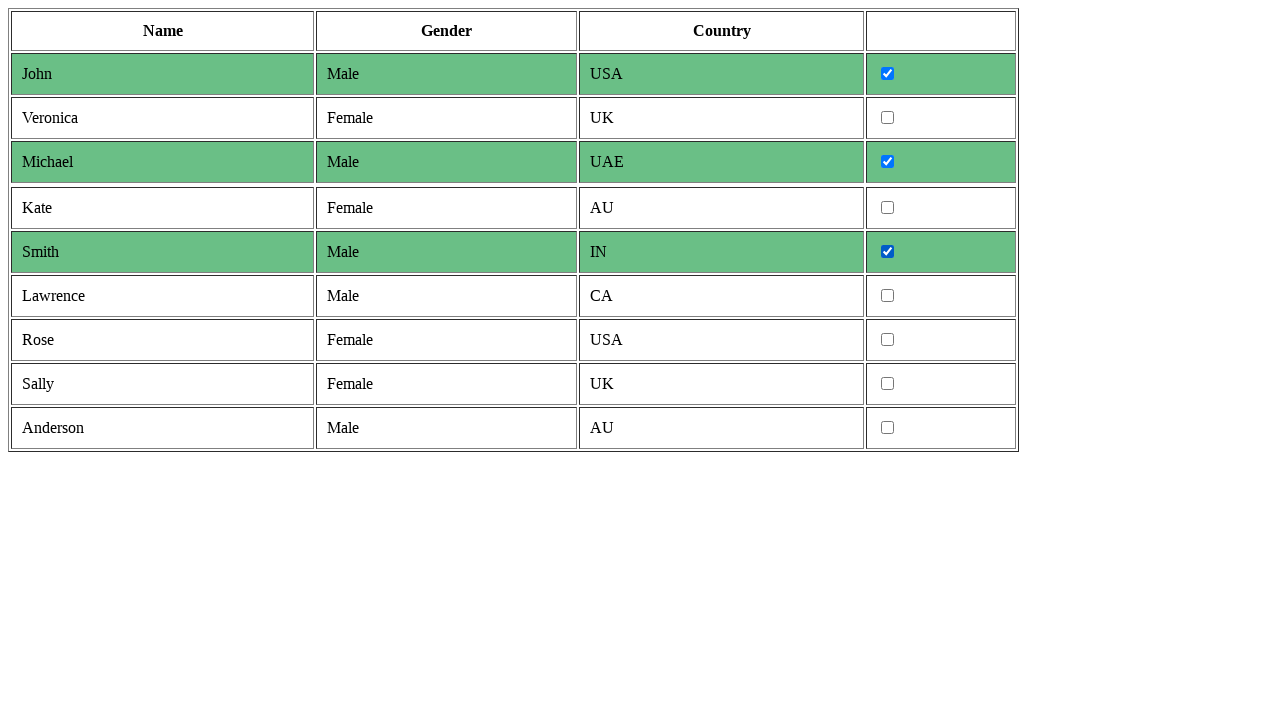

Retrieved gender text from row 7: Male
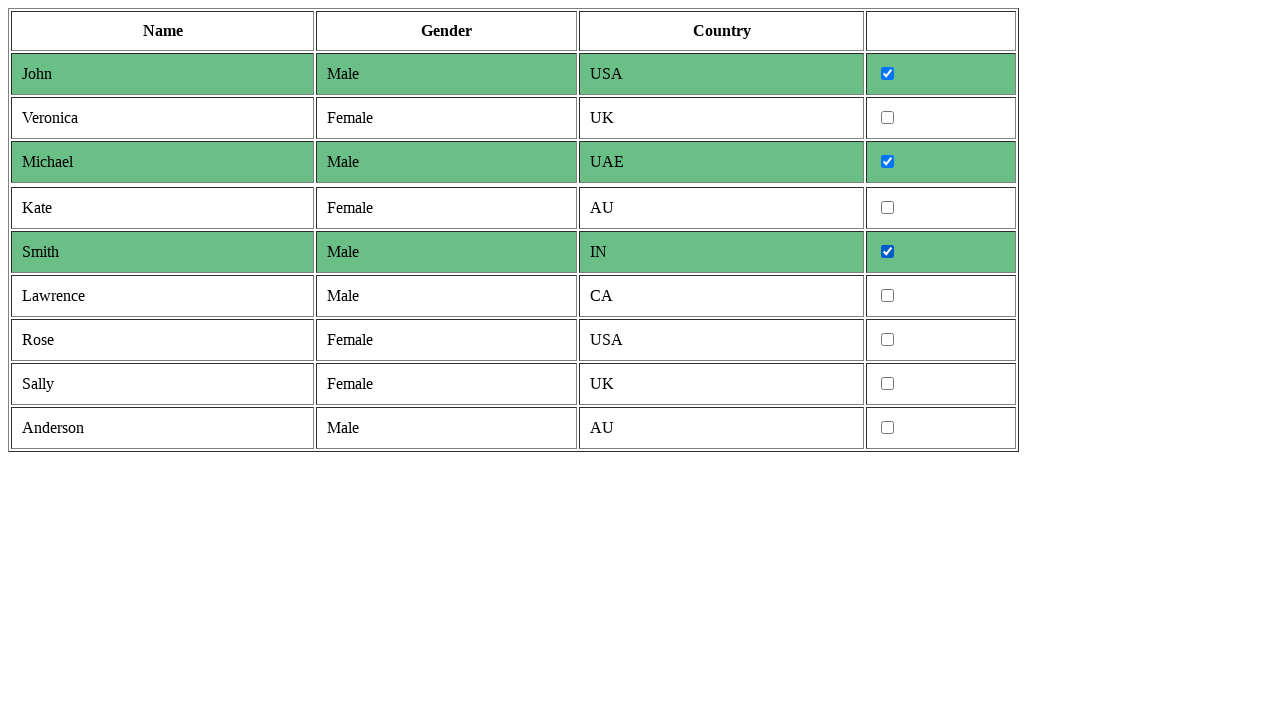

Clicked checkbox for male entry in row 7 at (888, 296) on tr >> nth=7 >> td >> nth=3 >> input
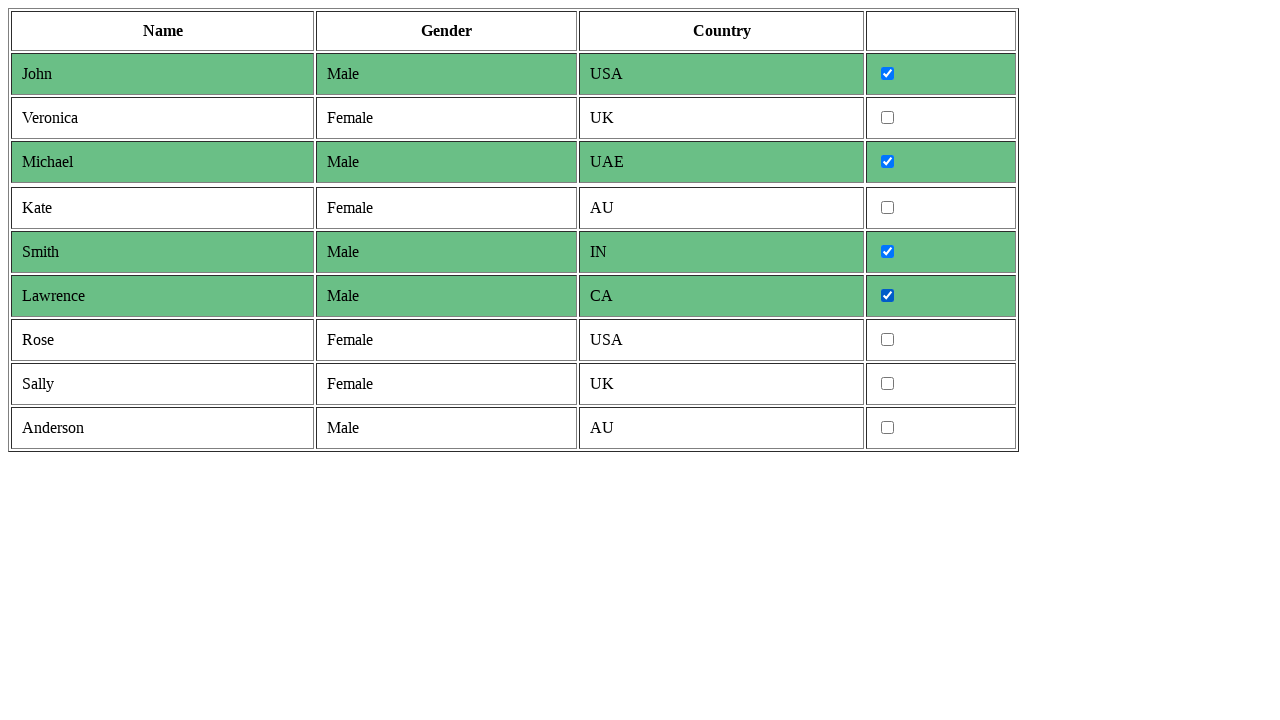

Extracted cells from row 8
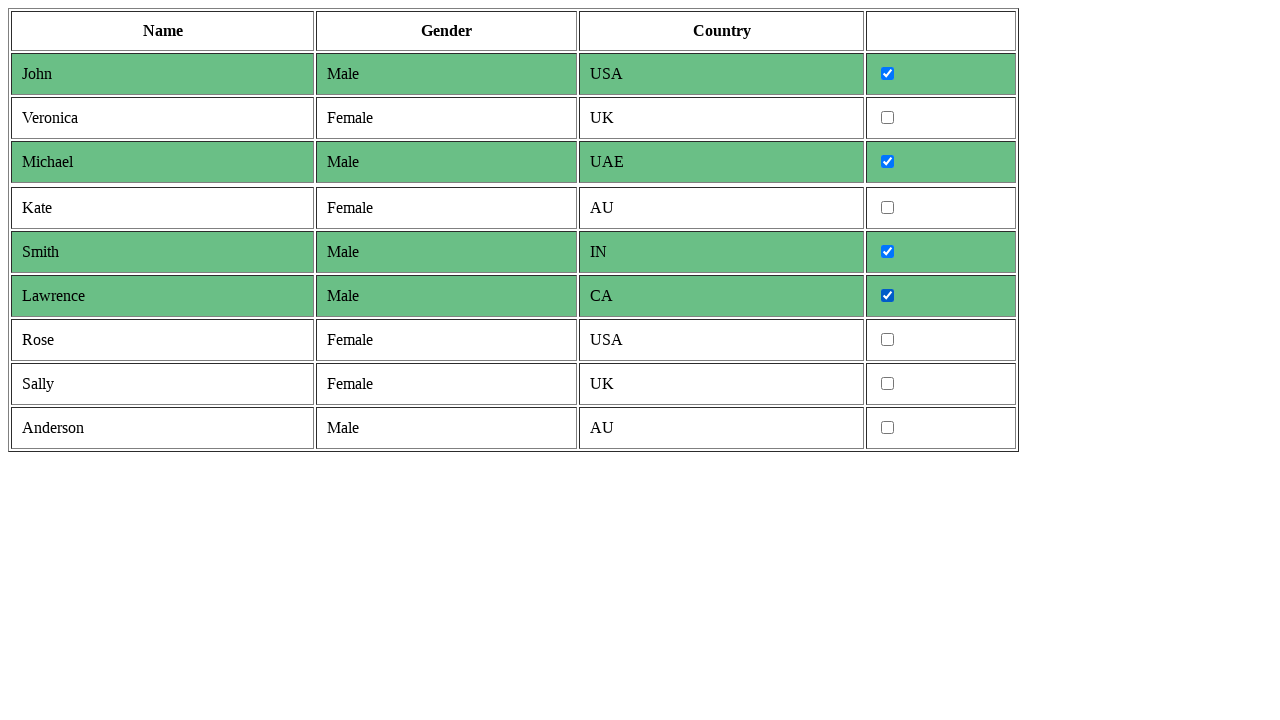

Retrieved gender text from row 8: Female
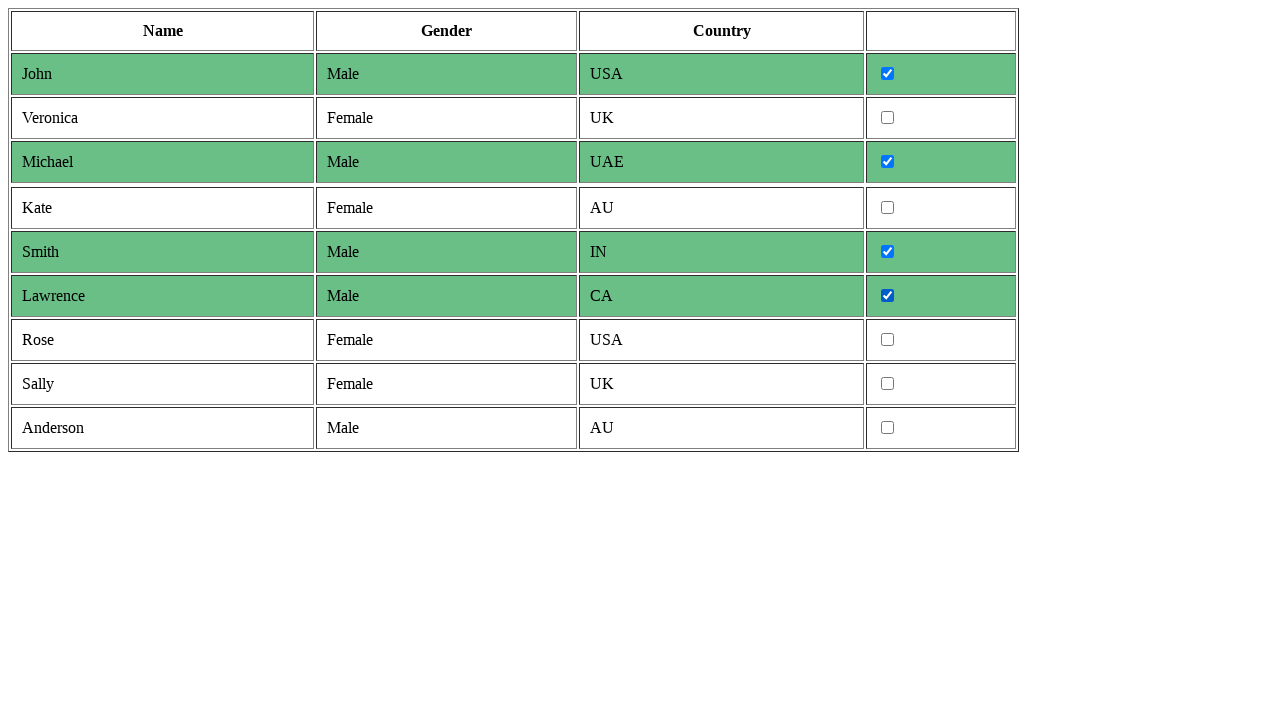

Extracted cells from row 9
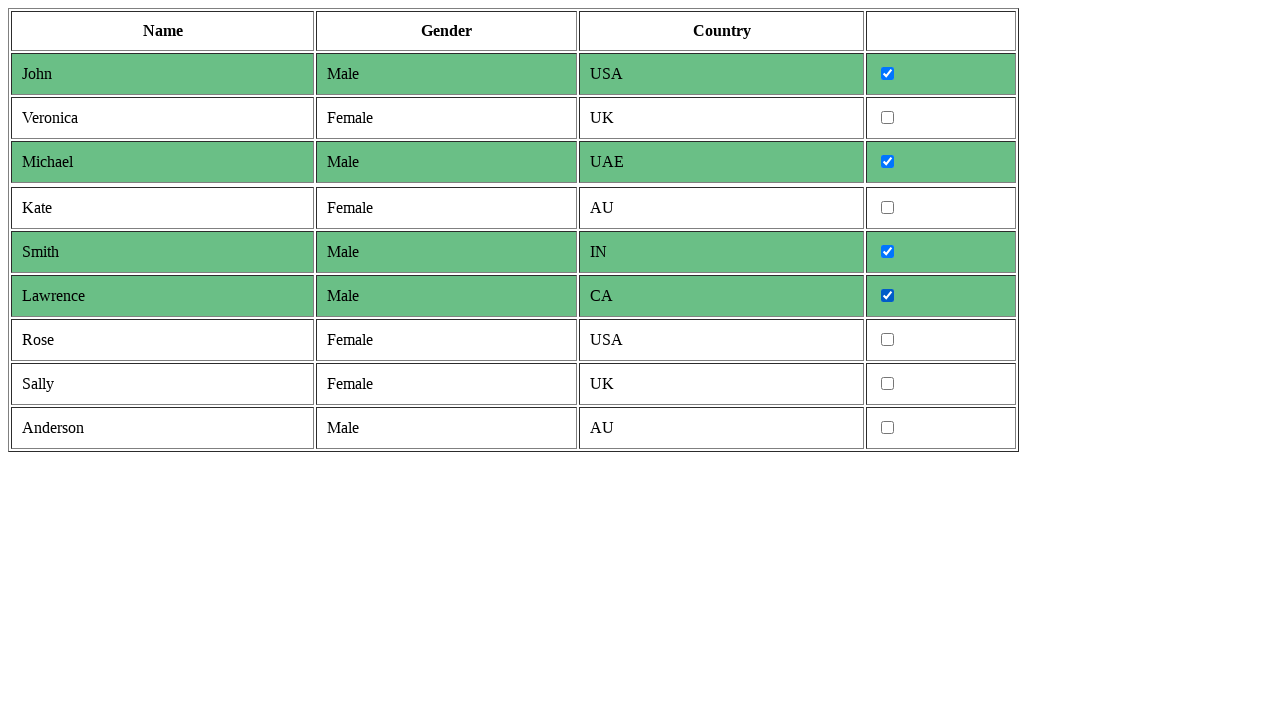

Retrieved gender text from row 9: Female
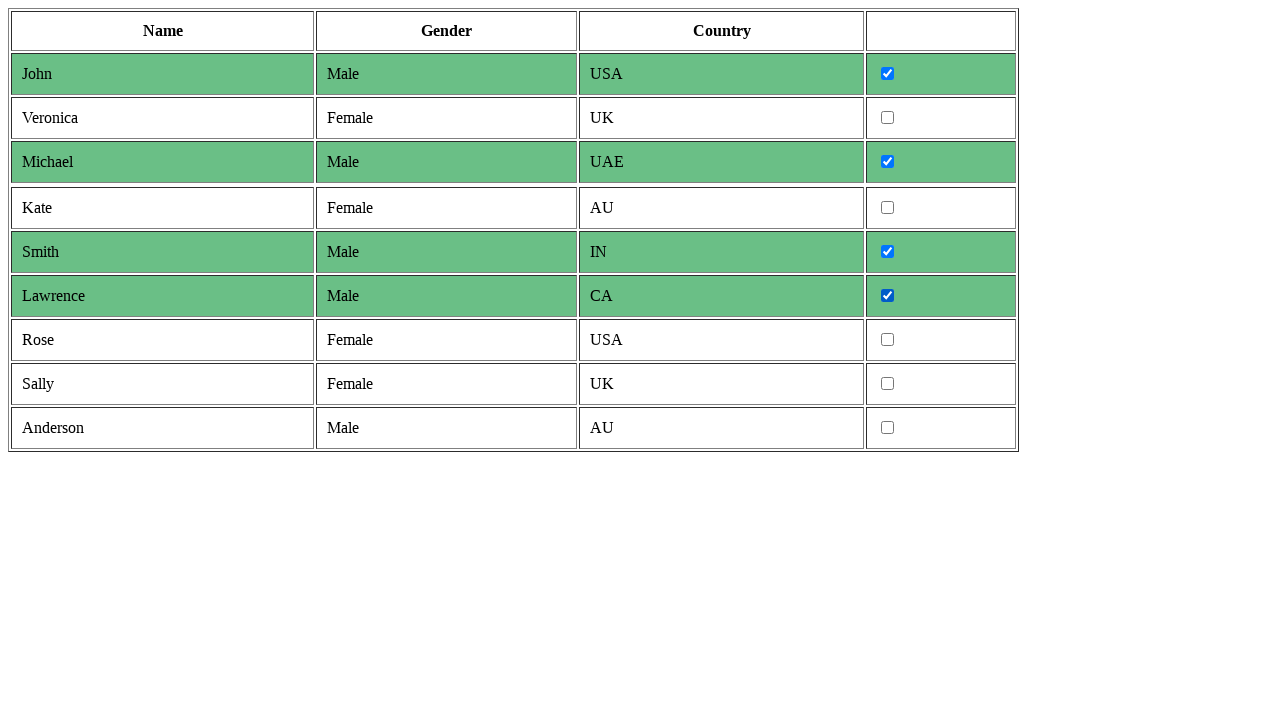

Extracted cells from row 10
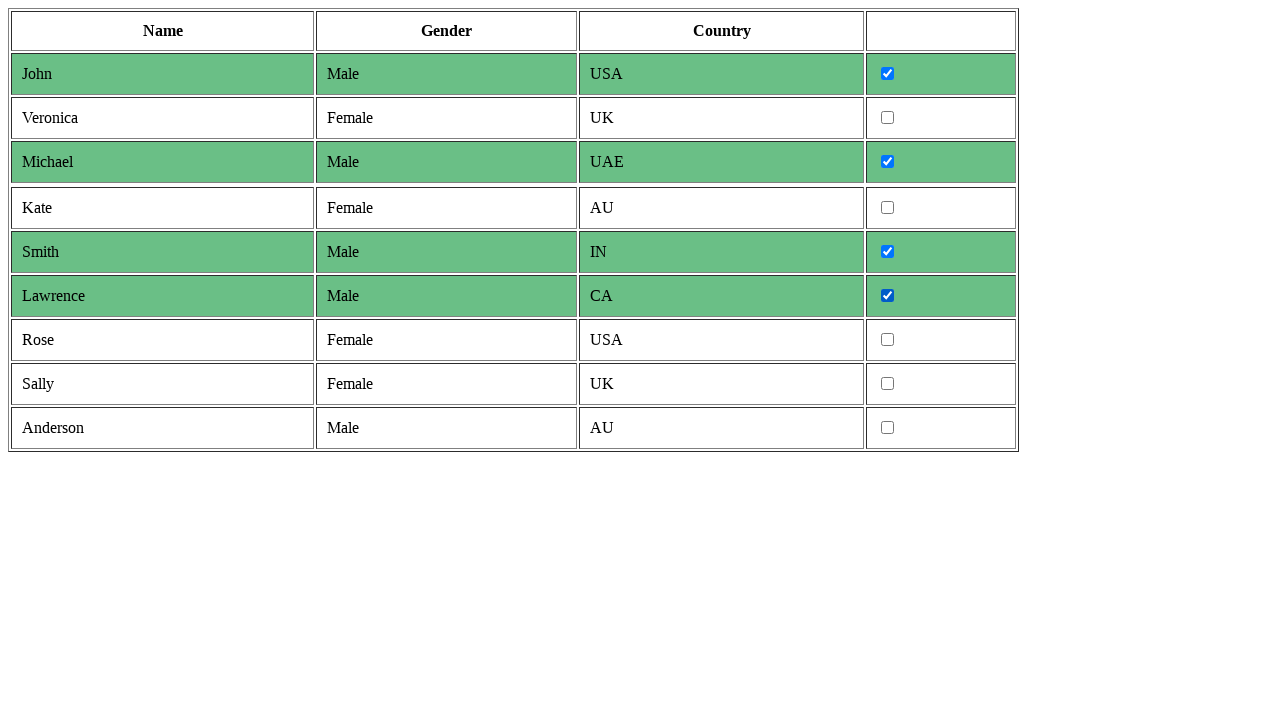

Retrieved gender text from row 10: Male
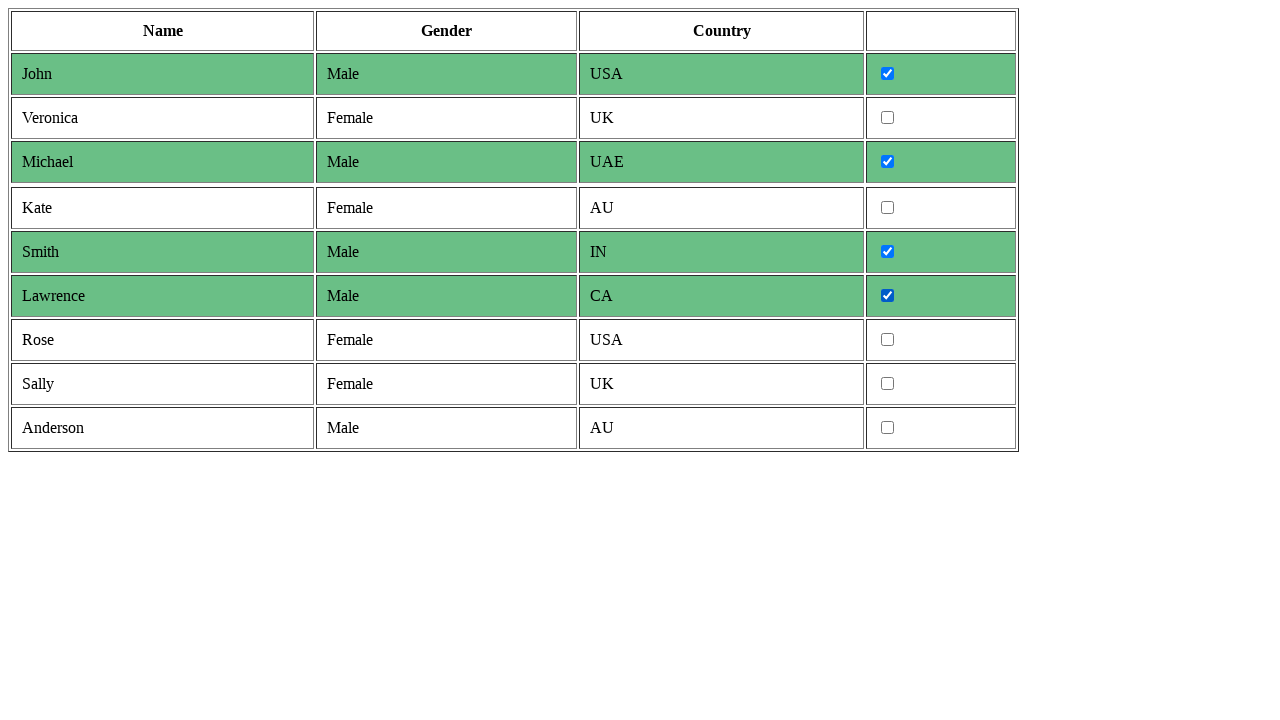

Clicked checkbox for male entry in row 10 at (888, 428) on tr >> nth=10 >> td >> nth=3 >> input
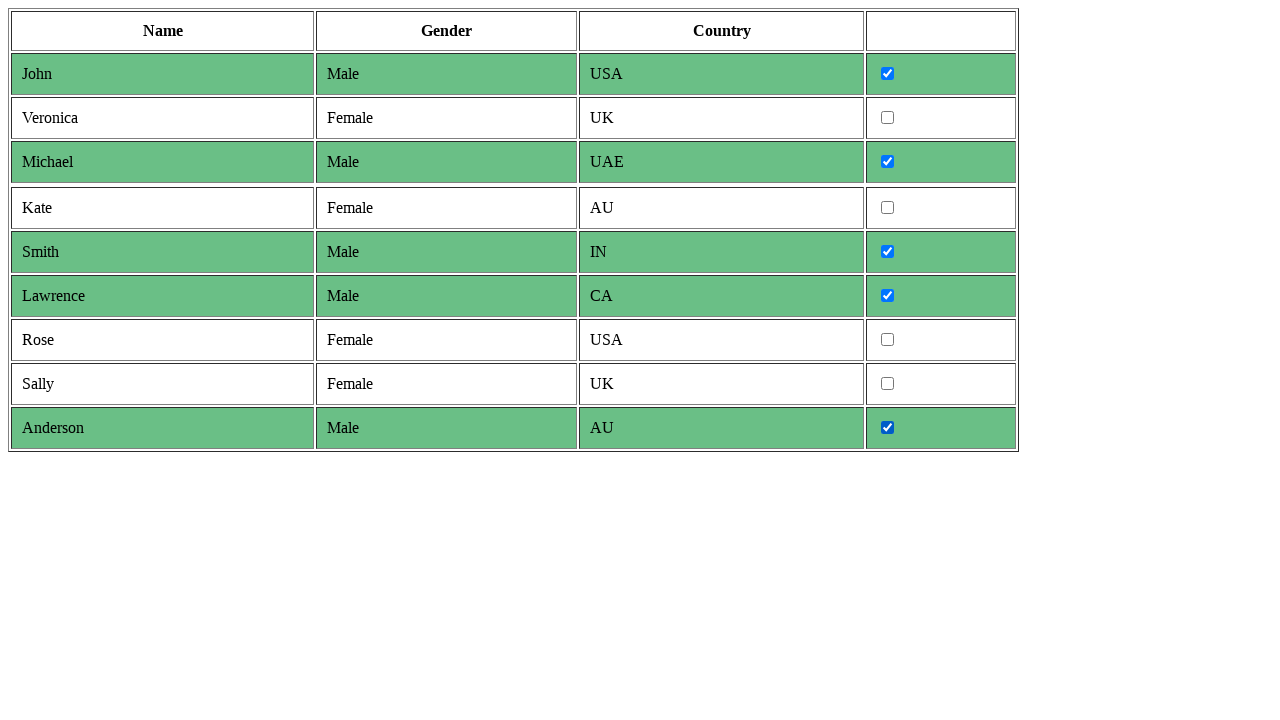

Retrieved all table rows again for female selection
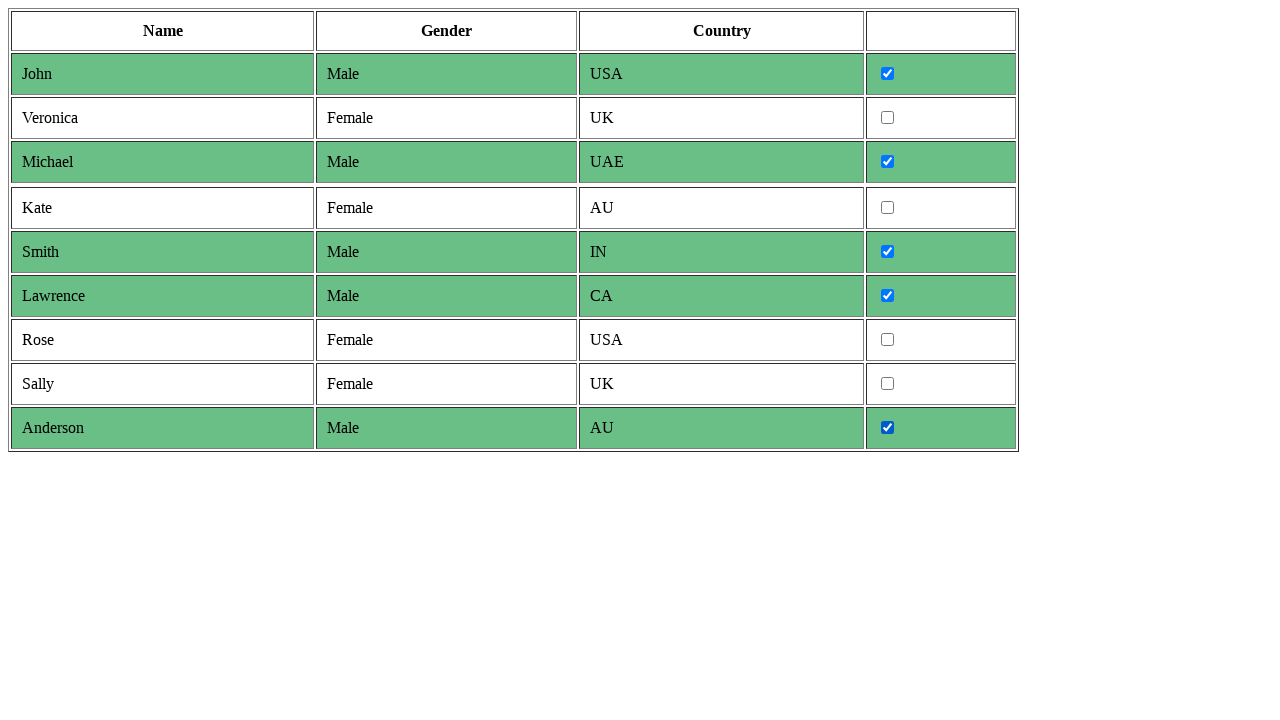

Extracted cells from row 1 for female filter
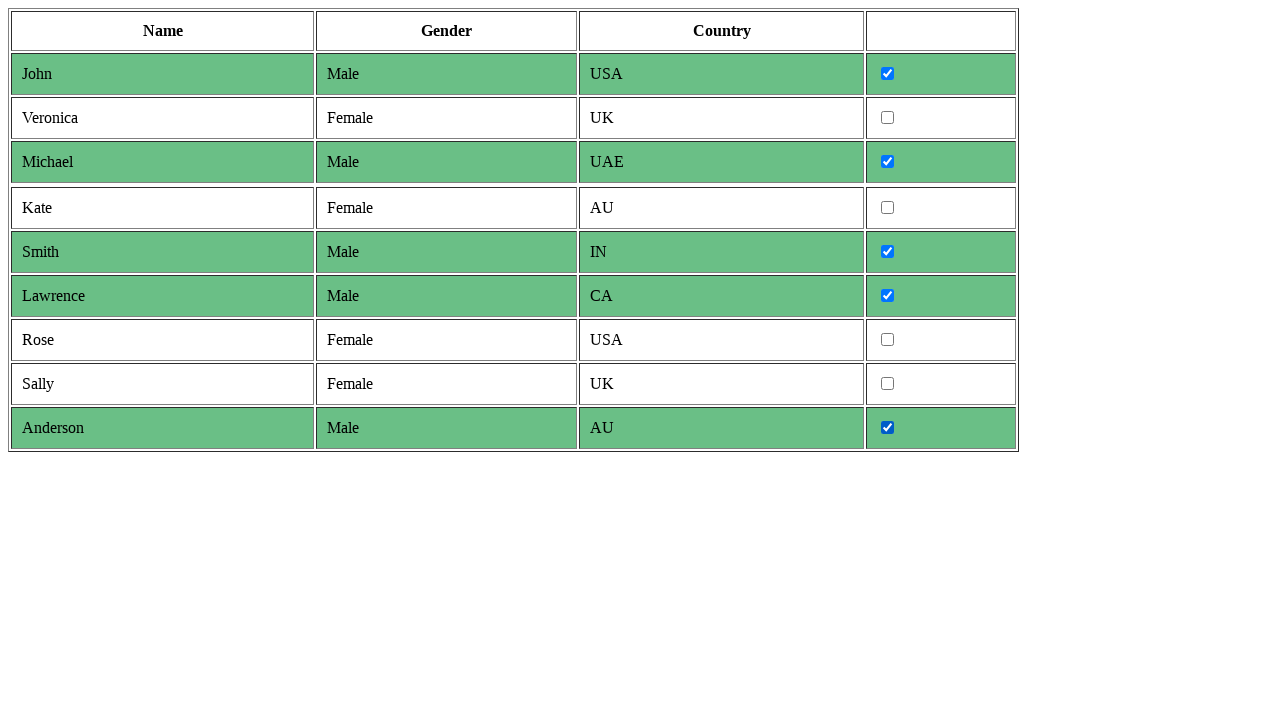

Retrieved gender text from row 1: Male
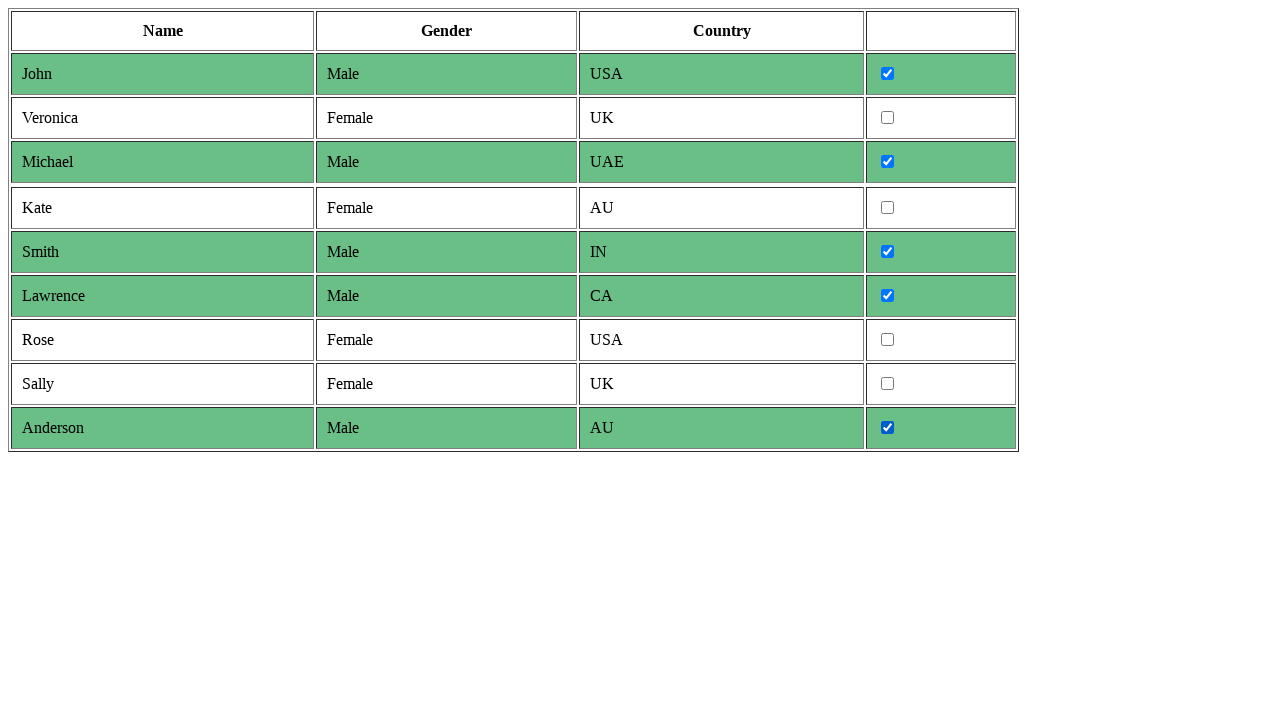

Extracted cells from row 2 for female filter
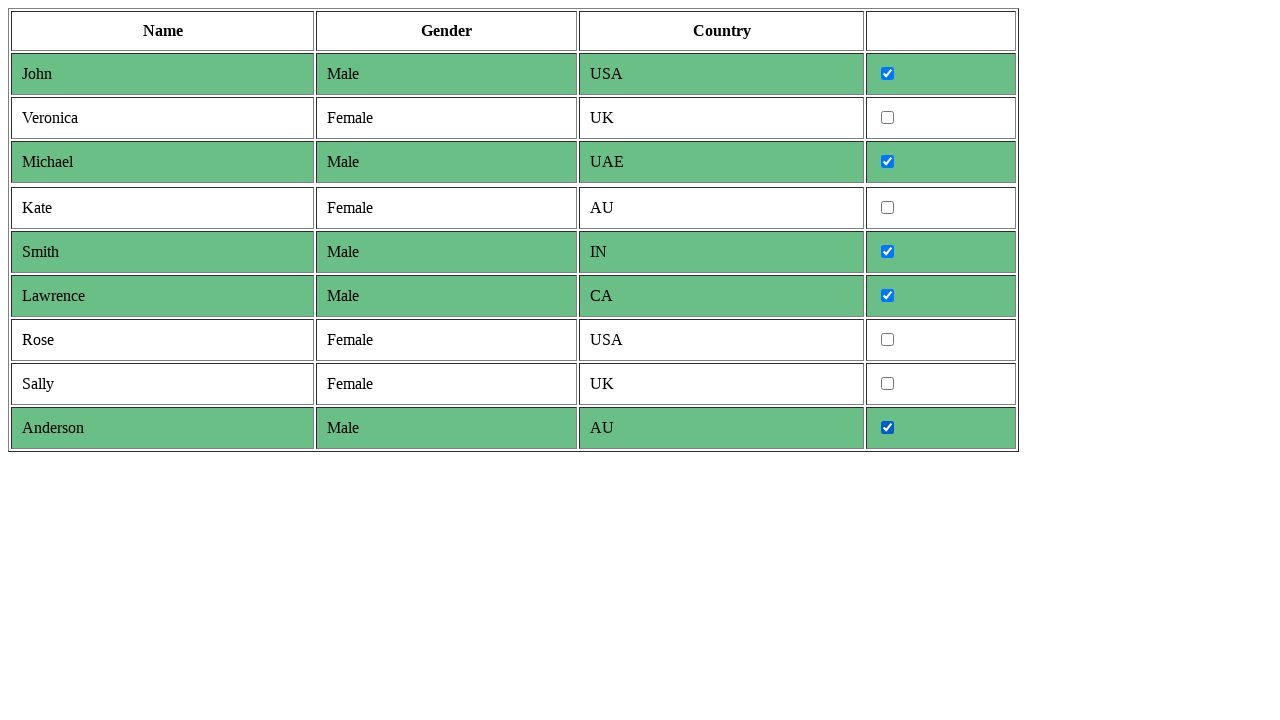

Retrieved gender text from row 2: Female
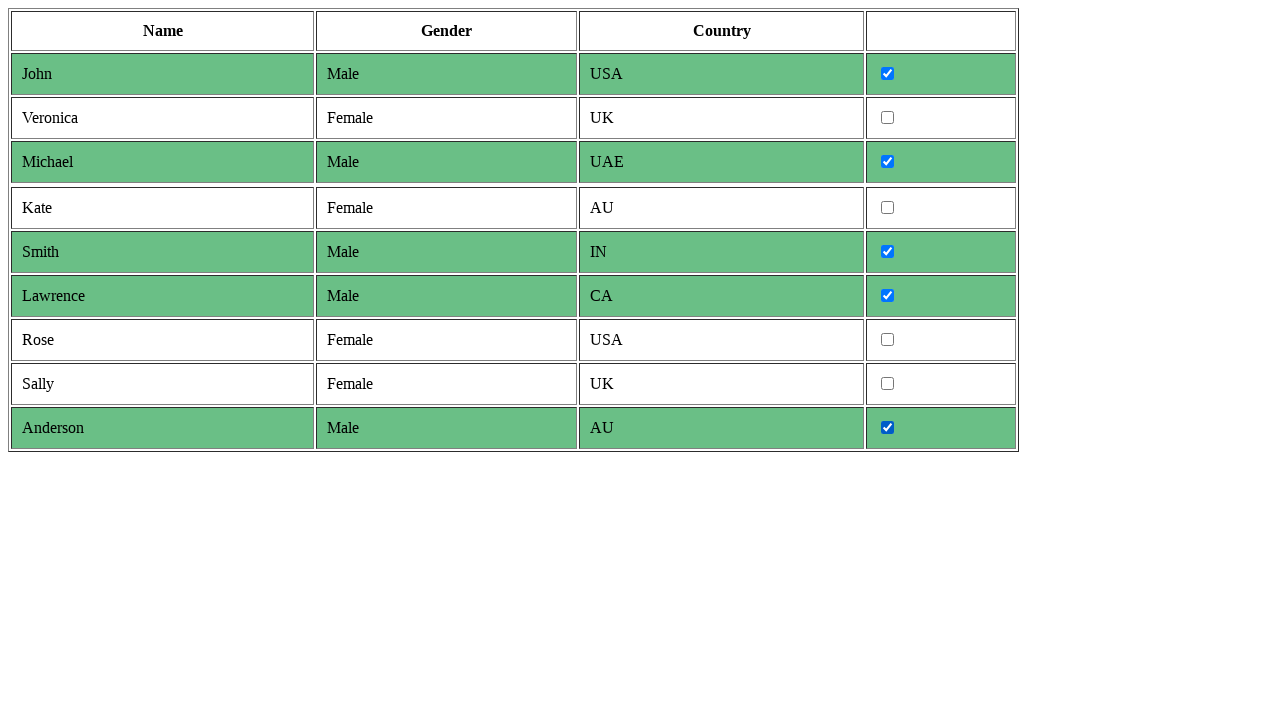

Clicked checkbox for female entry in row 2 at (888, 118) on tr >> nth=2 >> td >> nth=3 >> input
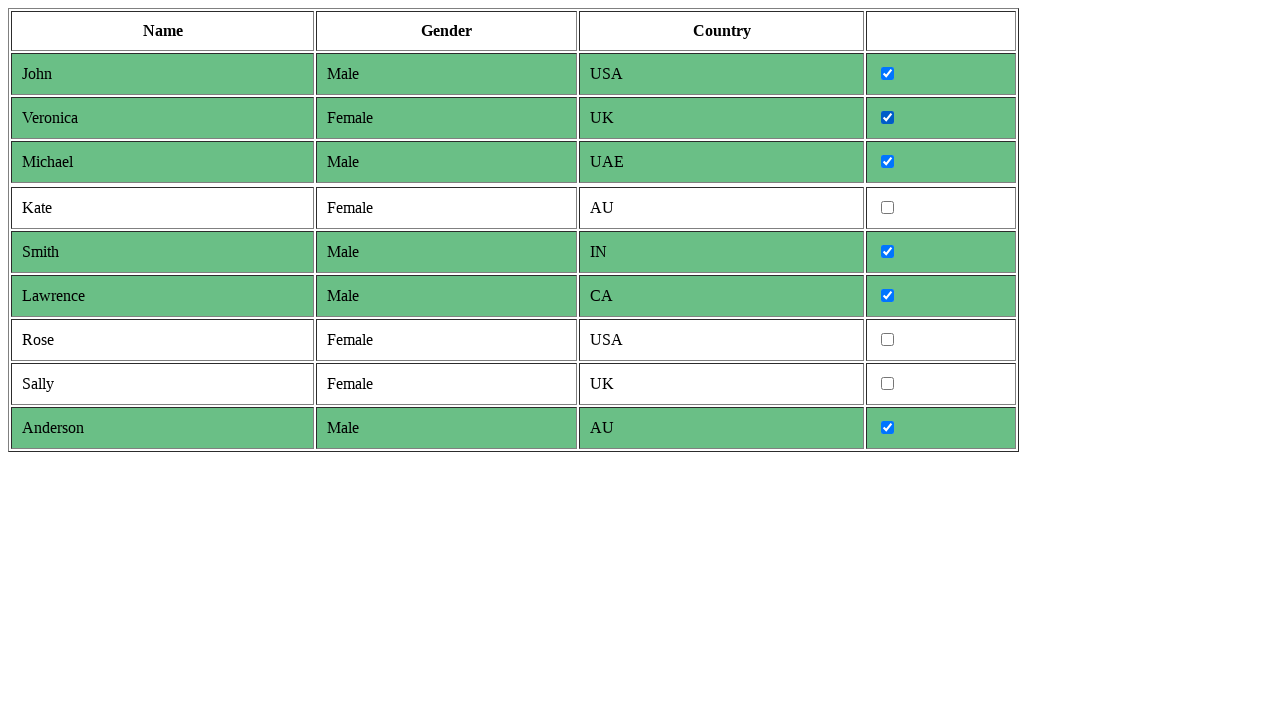

Extracted cells from row 3 for female filter
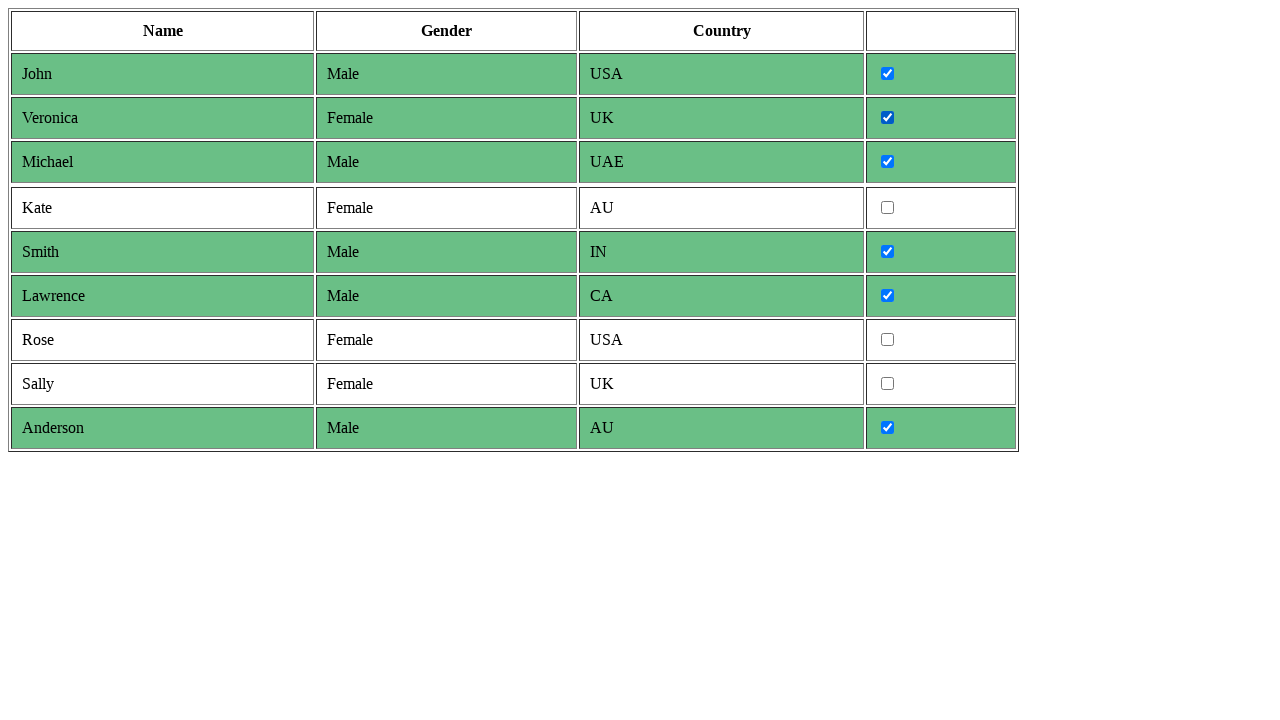

Retrieved gender text from row 3: Male
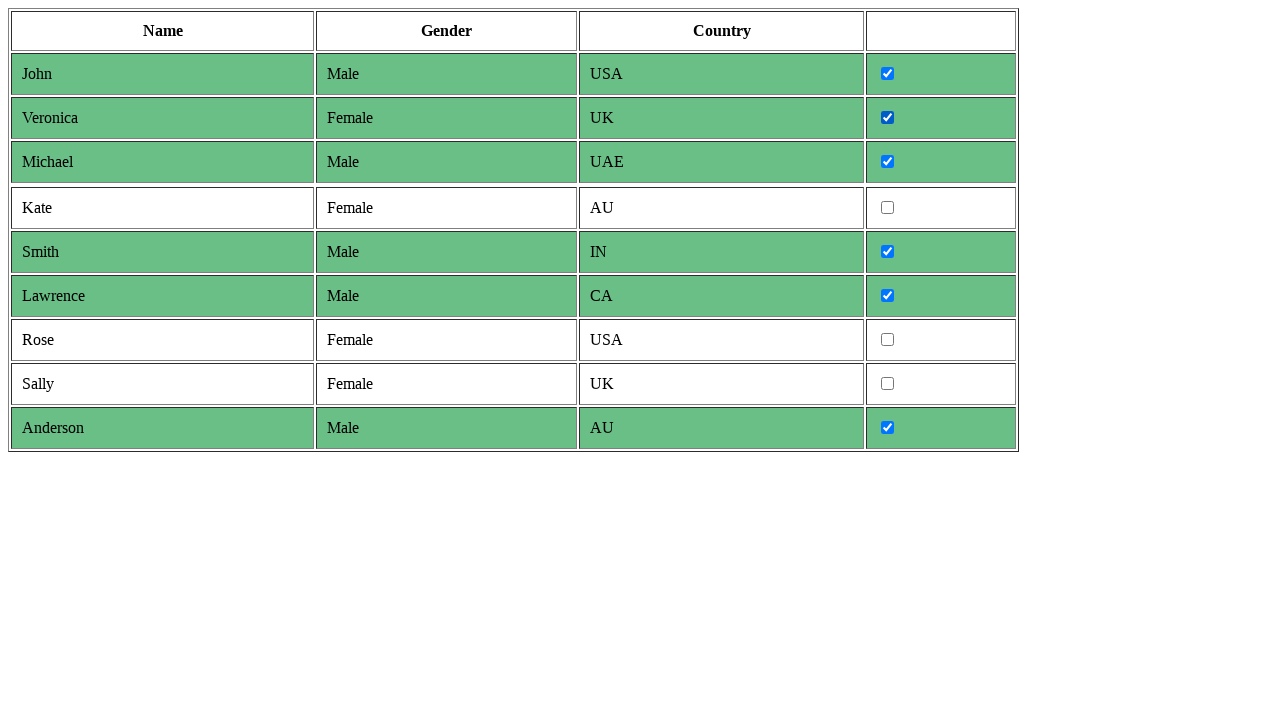

Extracted cells from row 4 for female filter
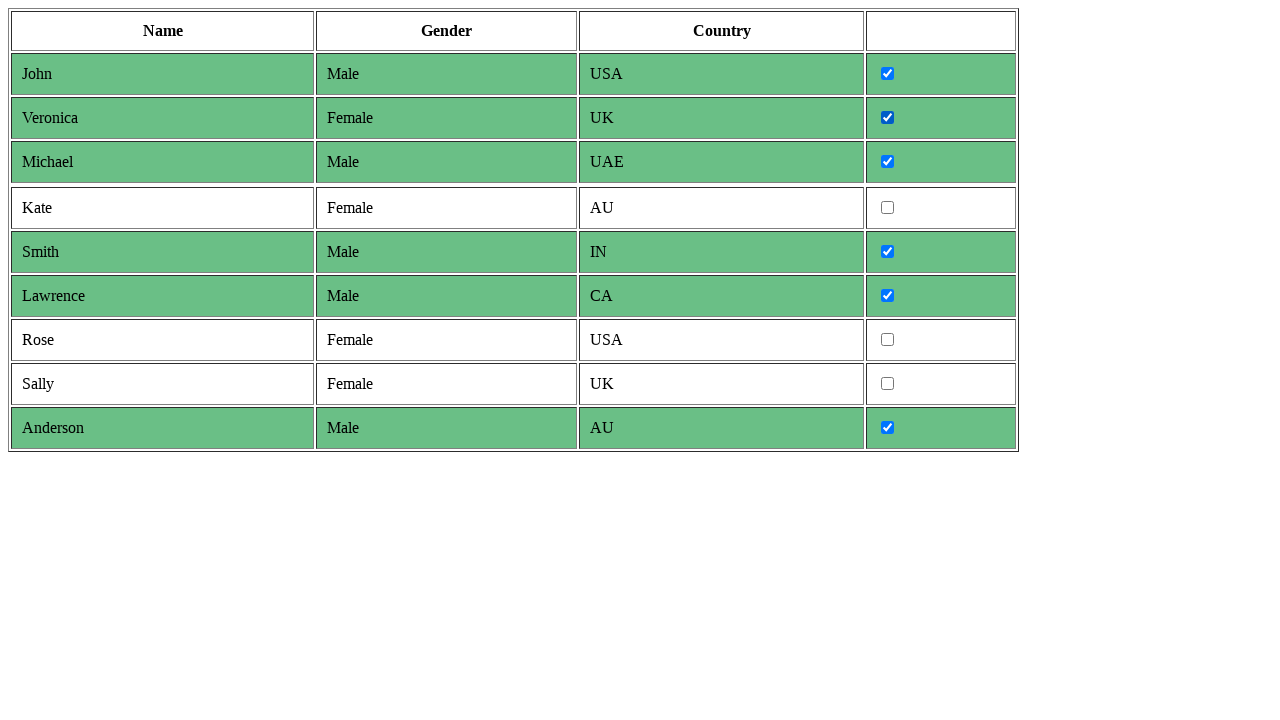

Extracted cells from row 5 for female filter
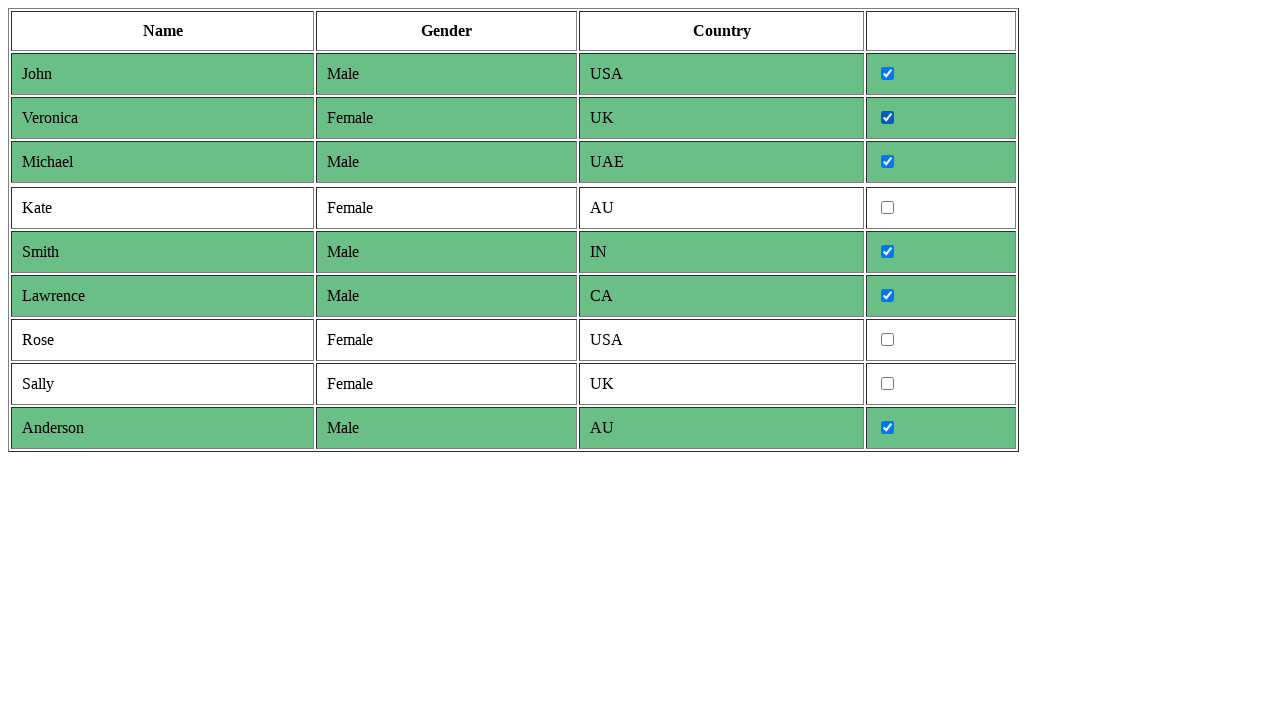

Retrieved gender text from row 5: Female
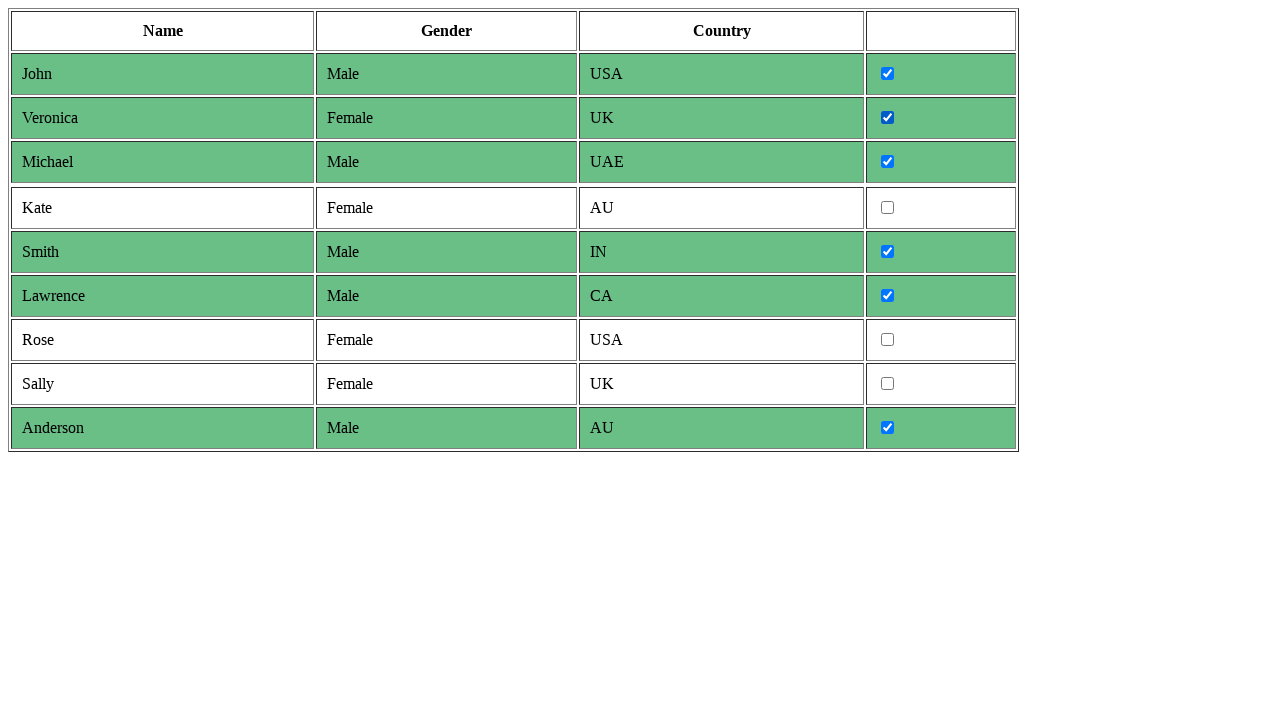

Clicked checkbox for female entry in row 5 at (888, 208) on tr >> nth=5 >> td >> nth=3 >> input
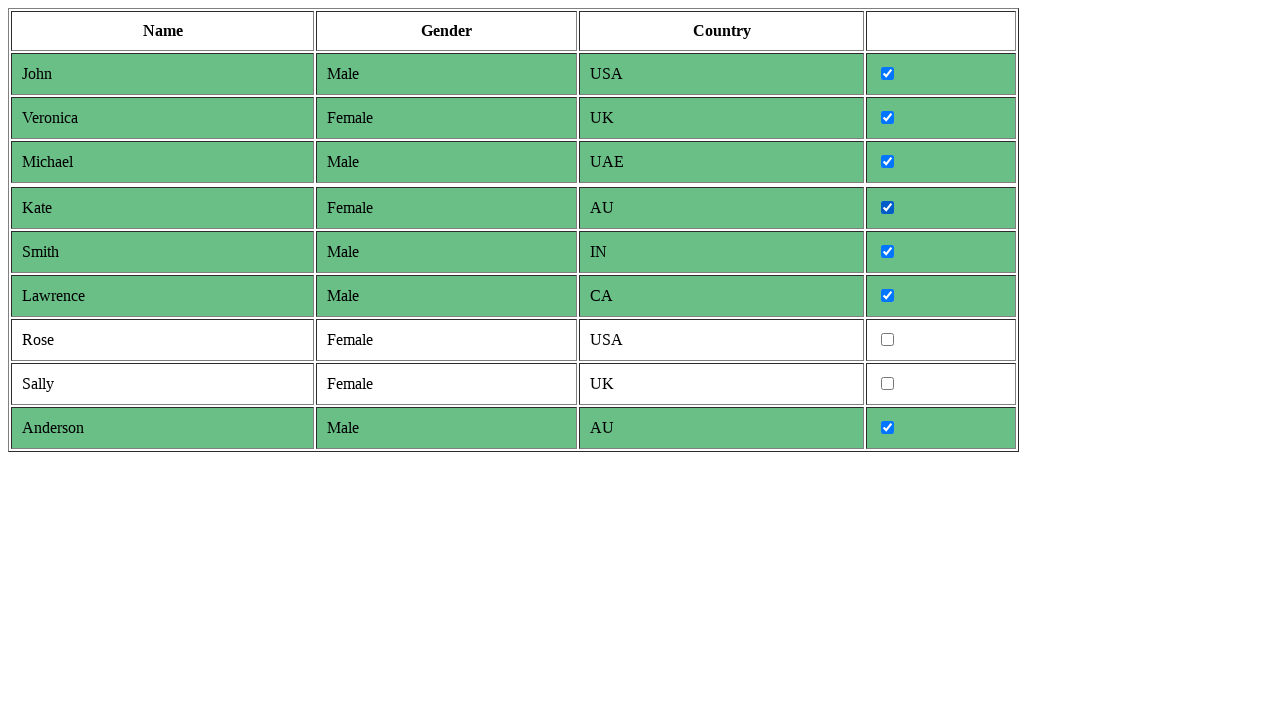

Extracted cells from row 6 for female filter
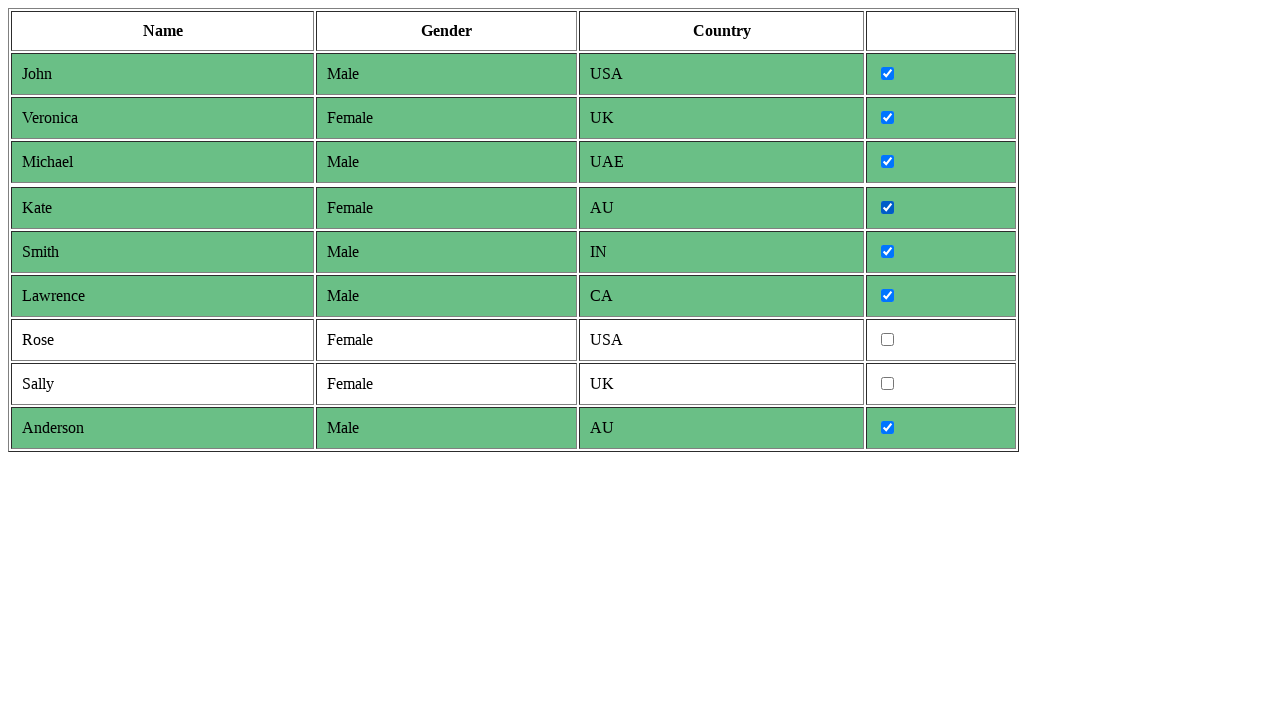

Retrieved gender text from row 6: Male
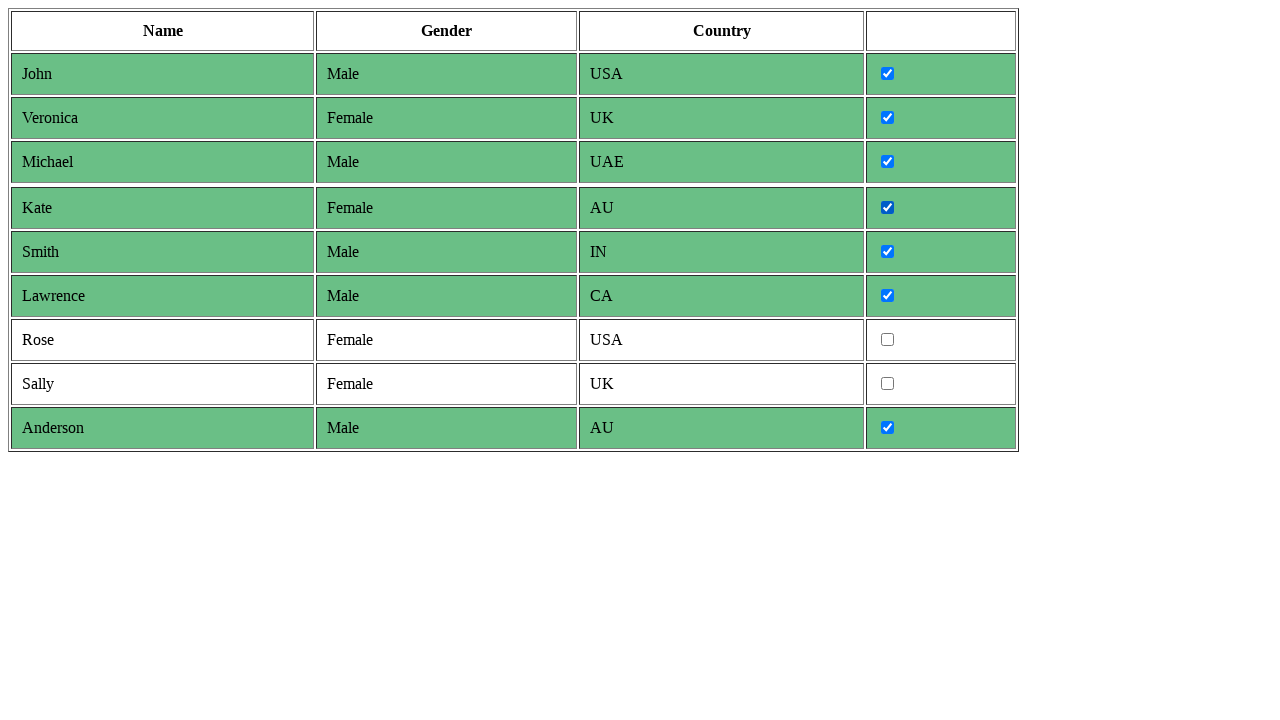

Extracted cells from row 7 for female filter
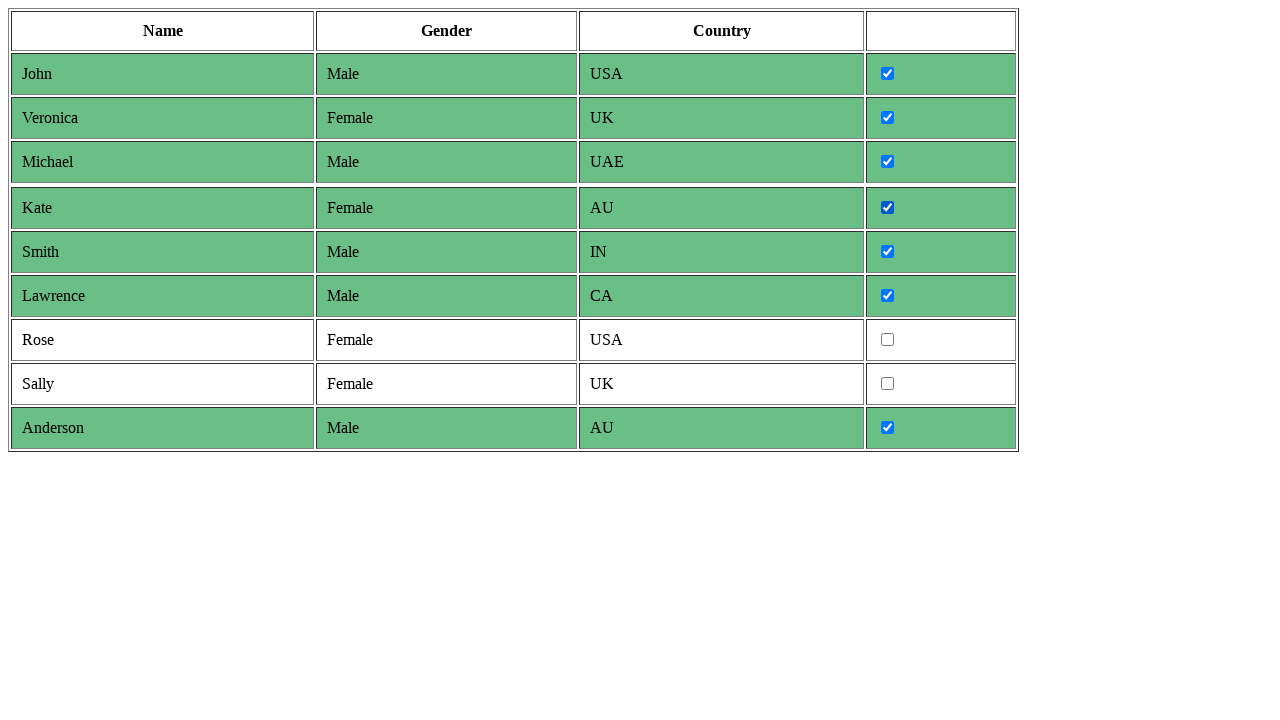

Retrieved gender text from row 7: Male
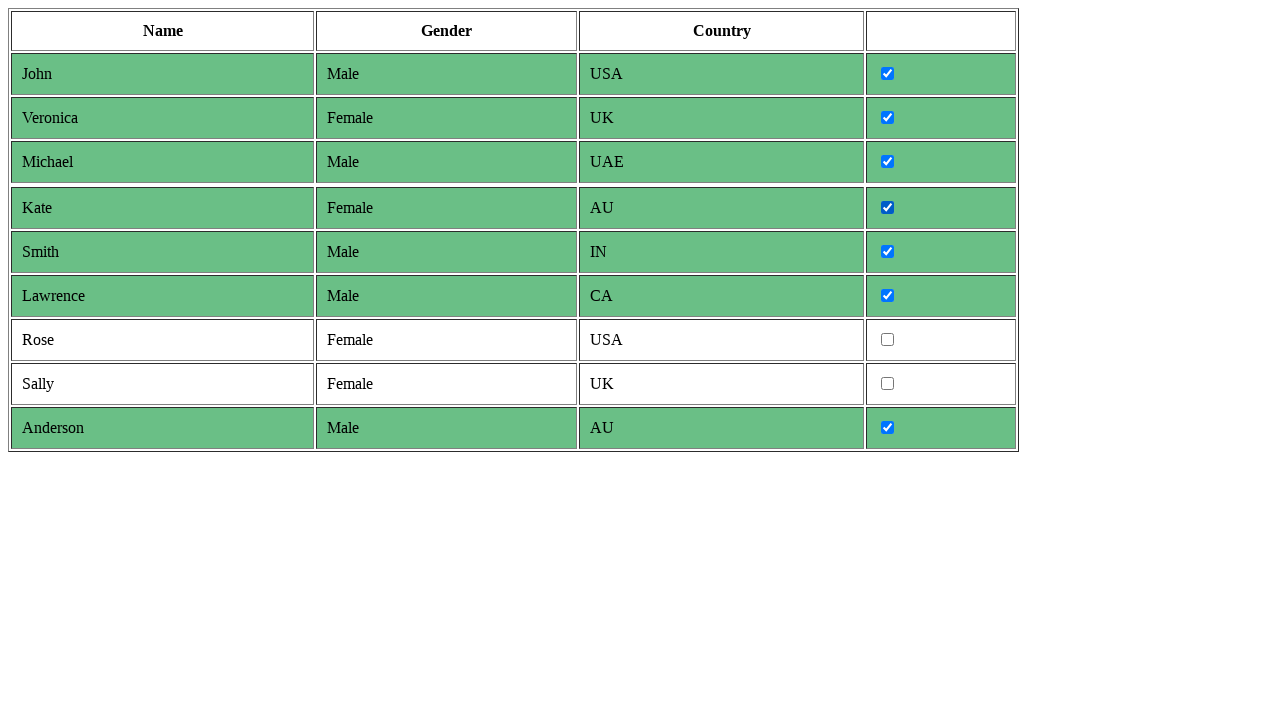

Extracted cells from row 8 for female filter
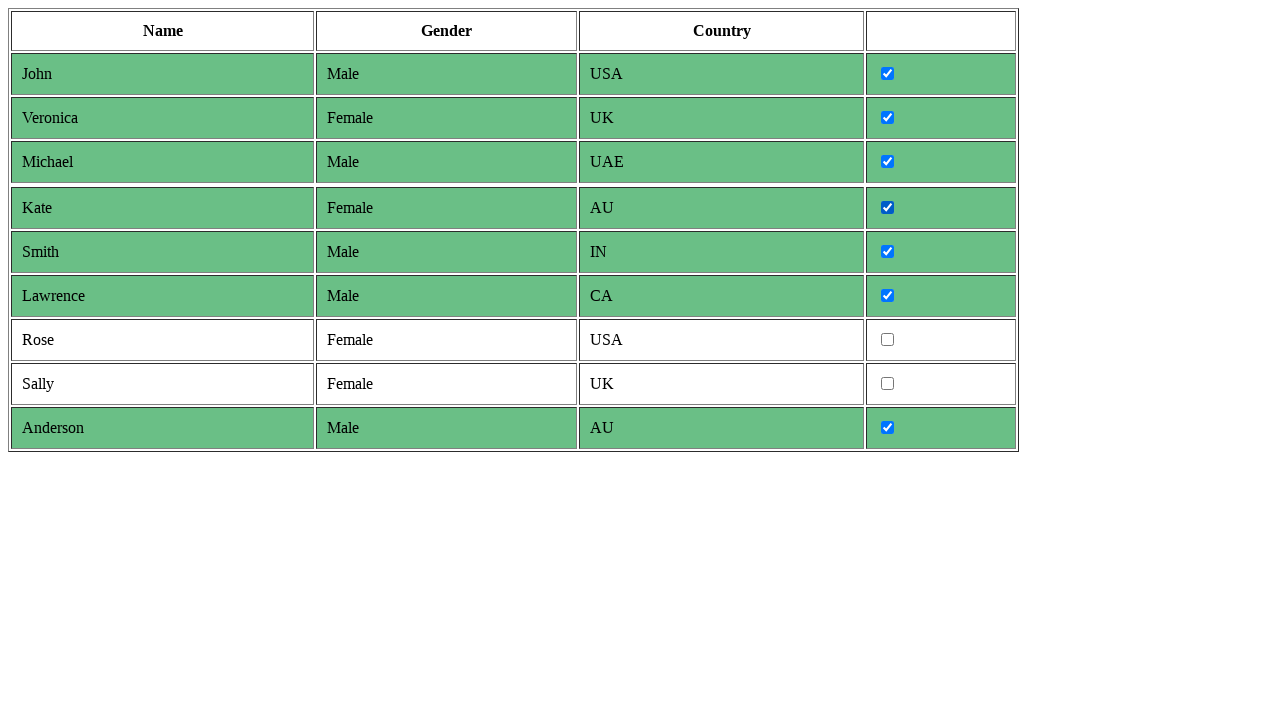

Retrieved gender text from row 8: Female
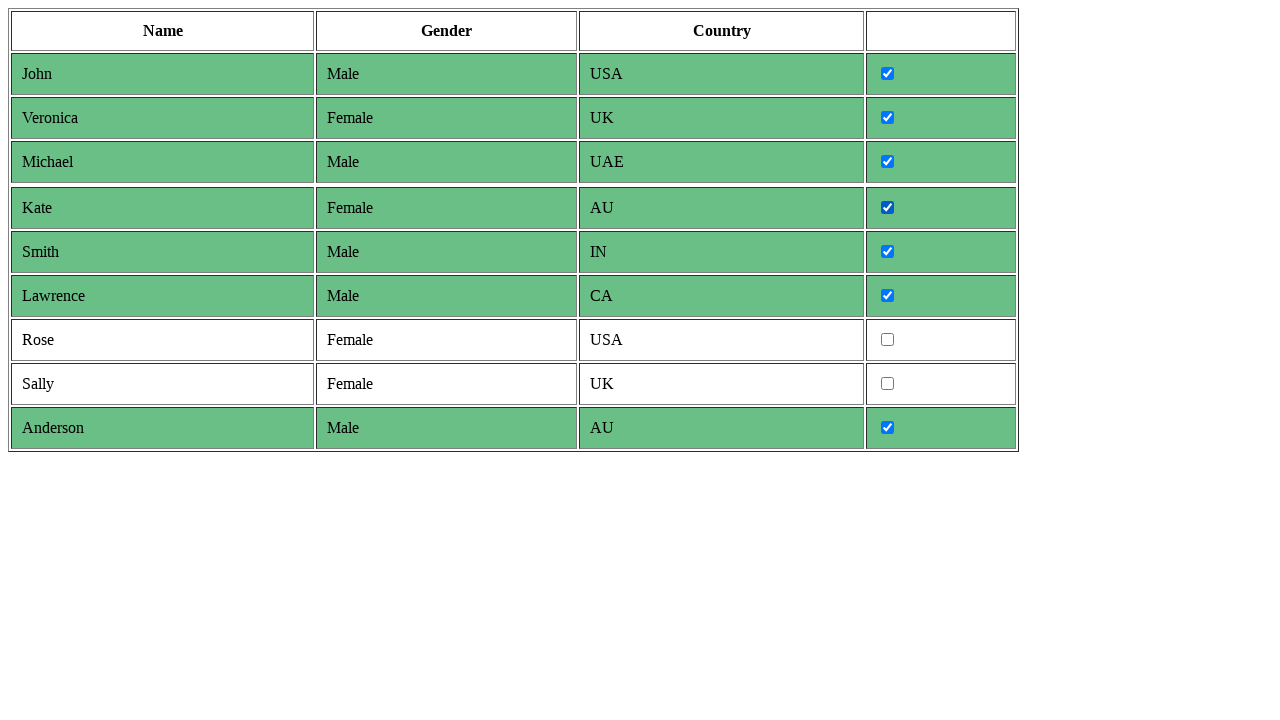

Clicked checkbox for female entry in row 8 at (888, 340) on tr >> nth=8 >> td >> nth=3 >> input
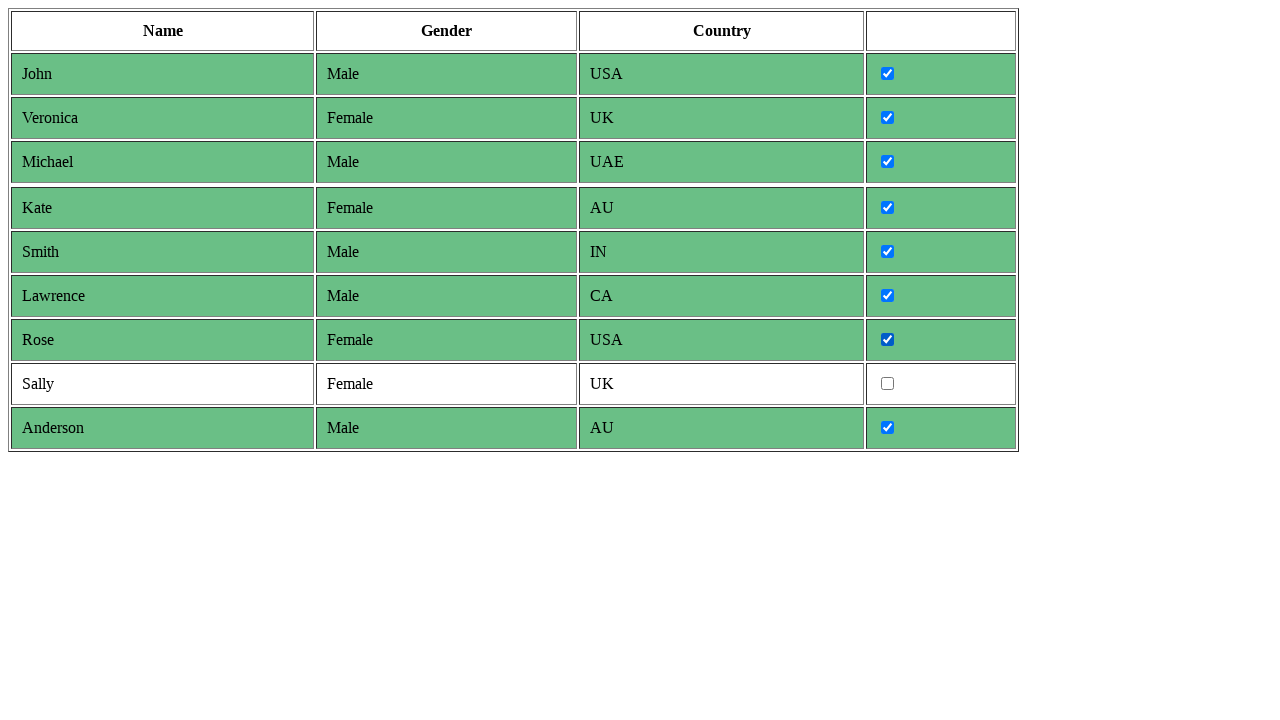

Extracted cells from row 9 for female filter
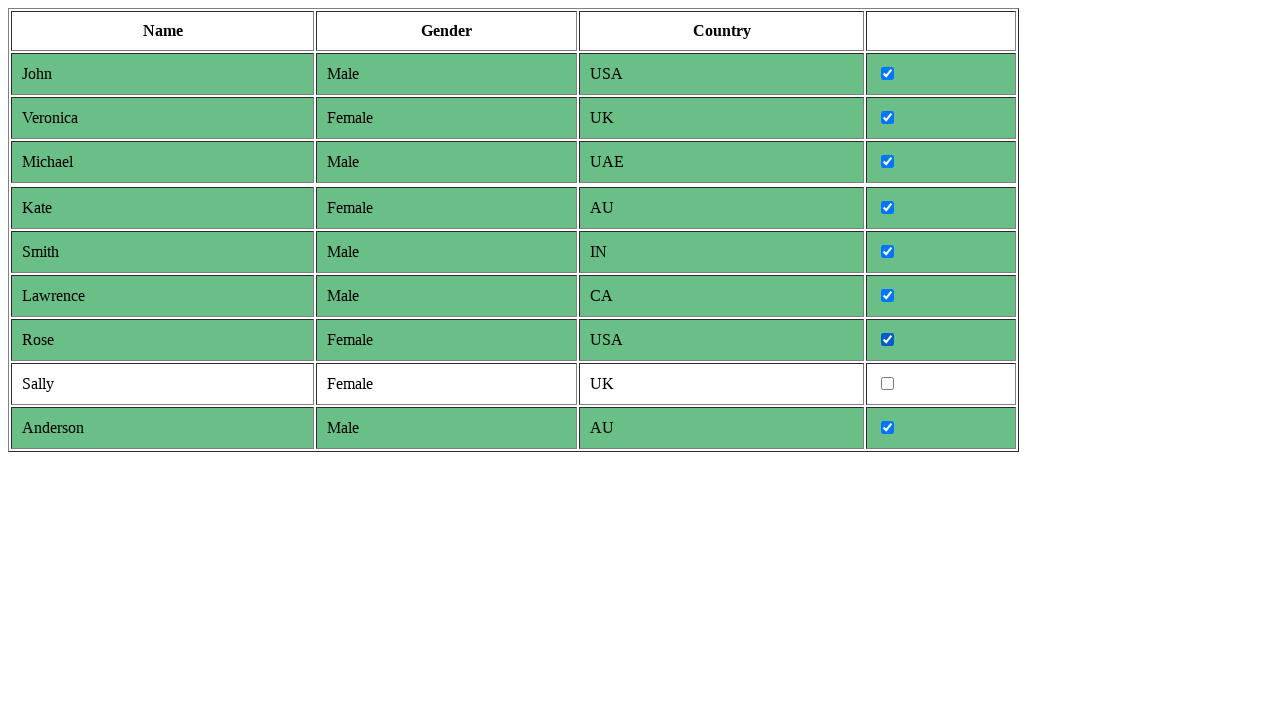

Retrieved gender text from row 9: Female
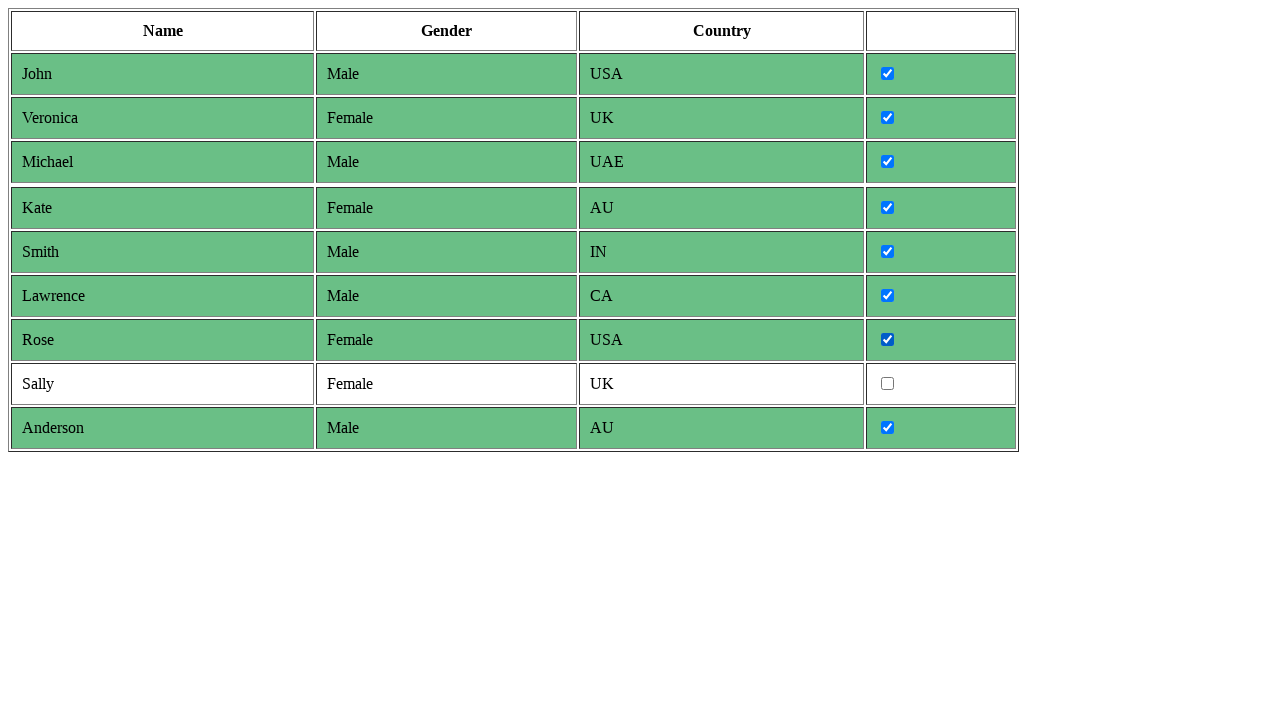

Clicked checkbox for female entry in row 9 at (888, 384) on tr >> nth=9 >> td >> nth=3 >> input
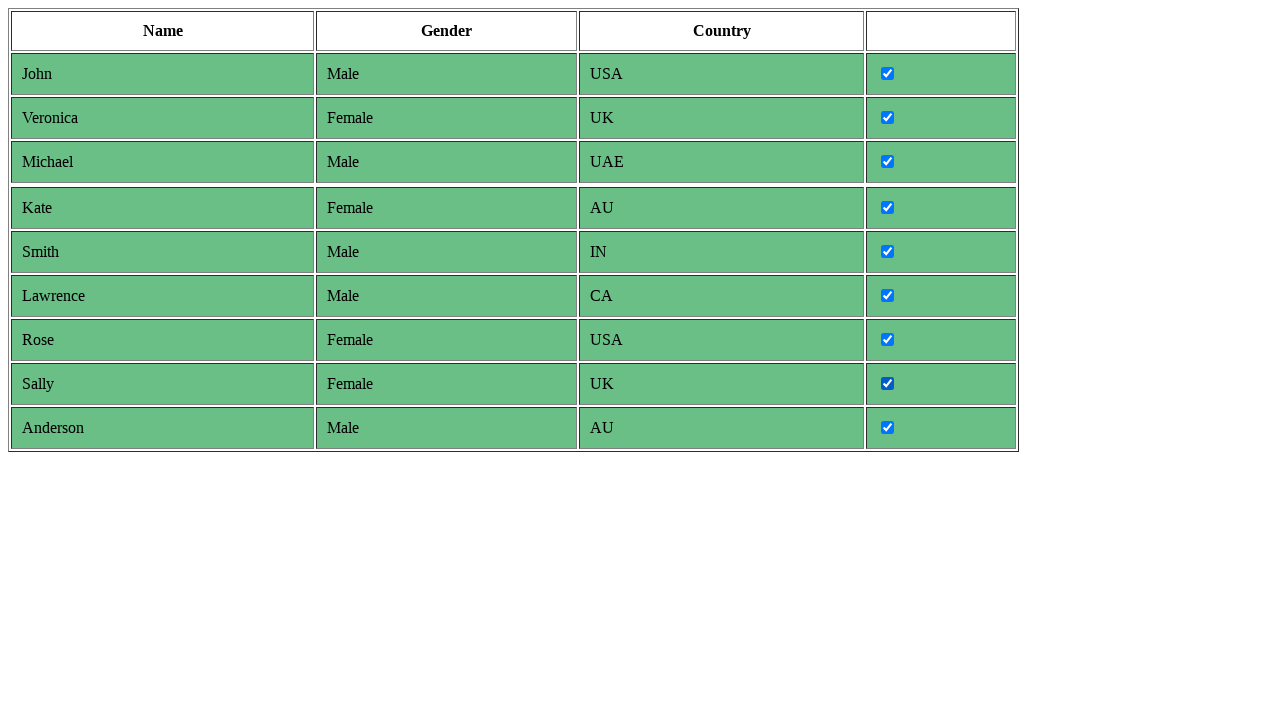

Extracted cells from row 10 for female filter
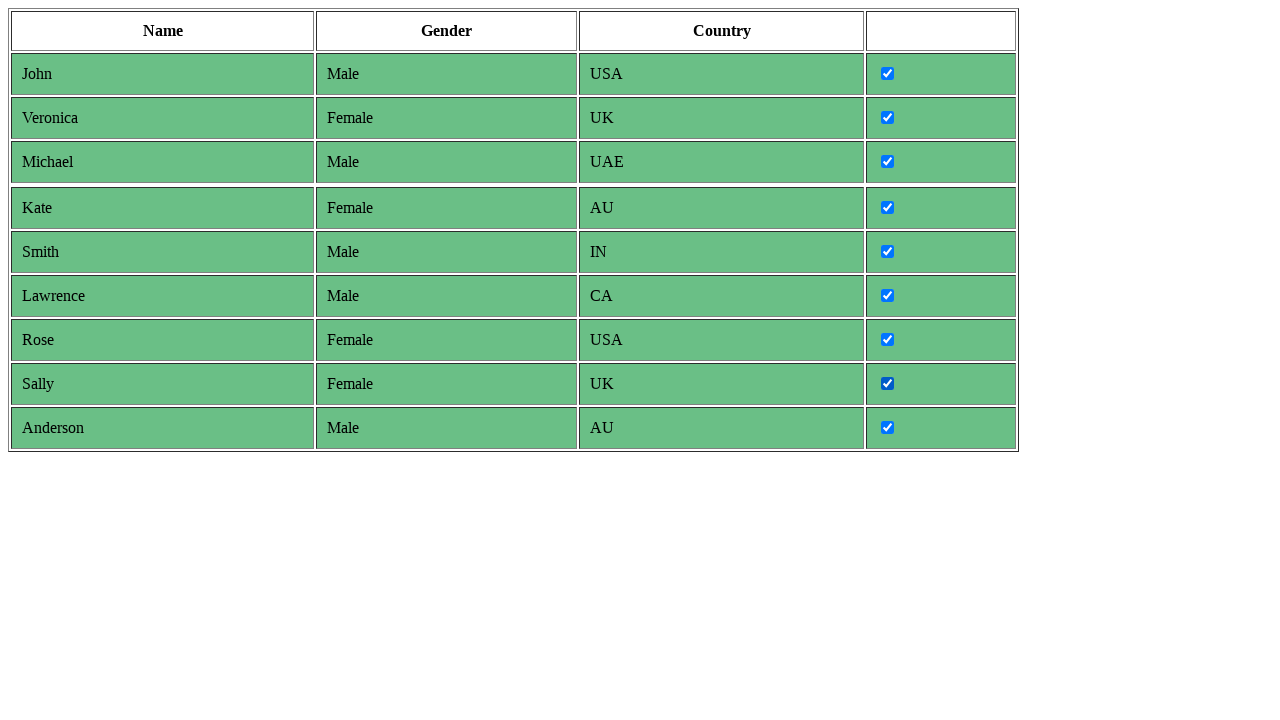

Retrieved gender text from row 10: Male
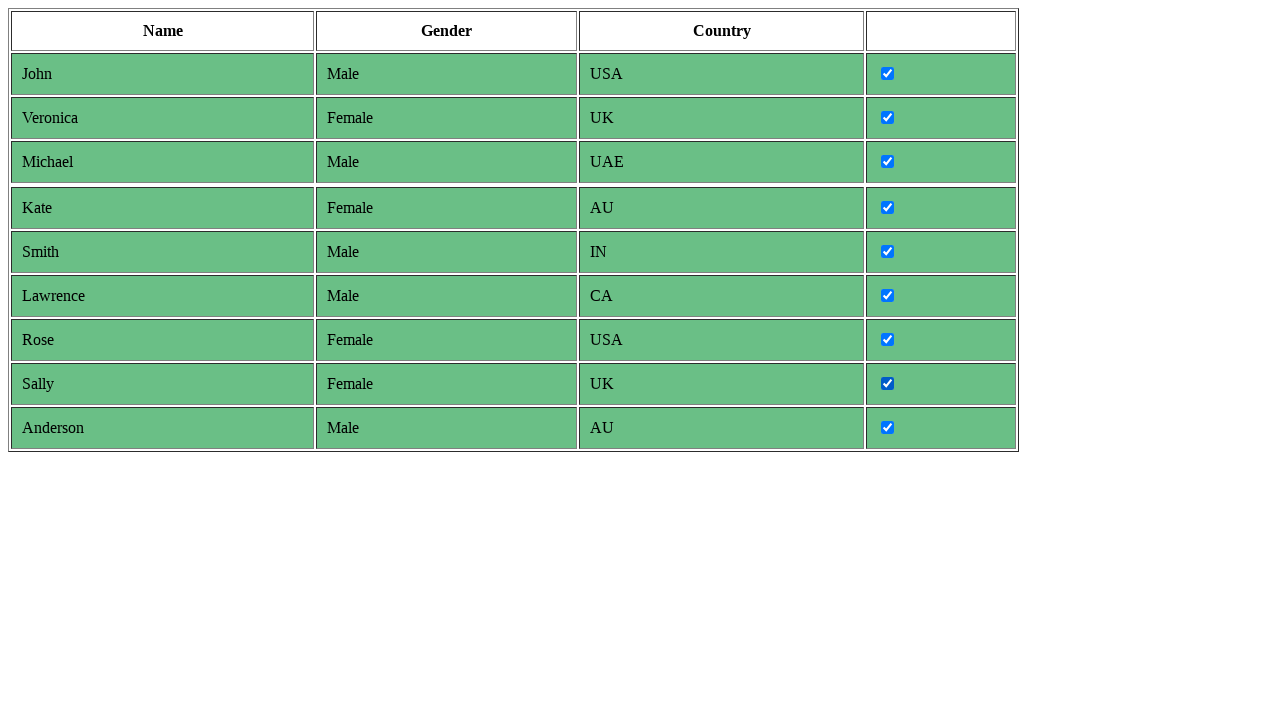

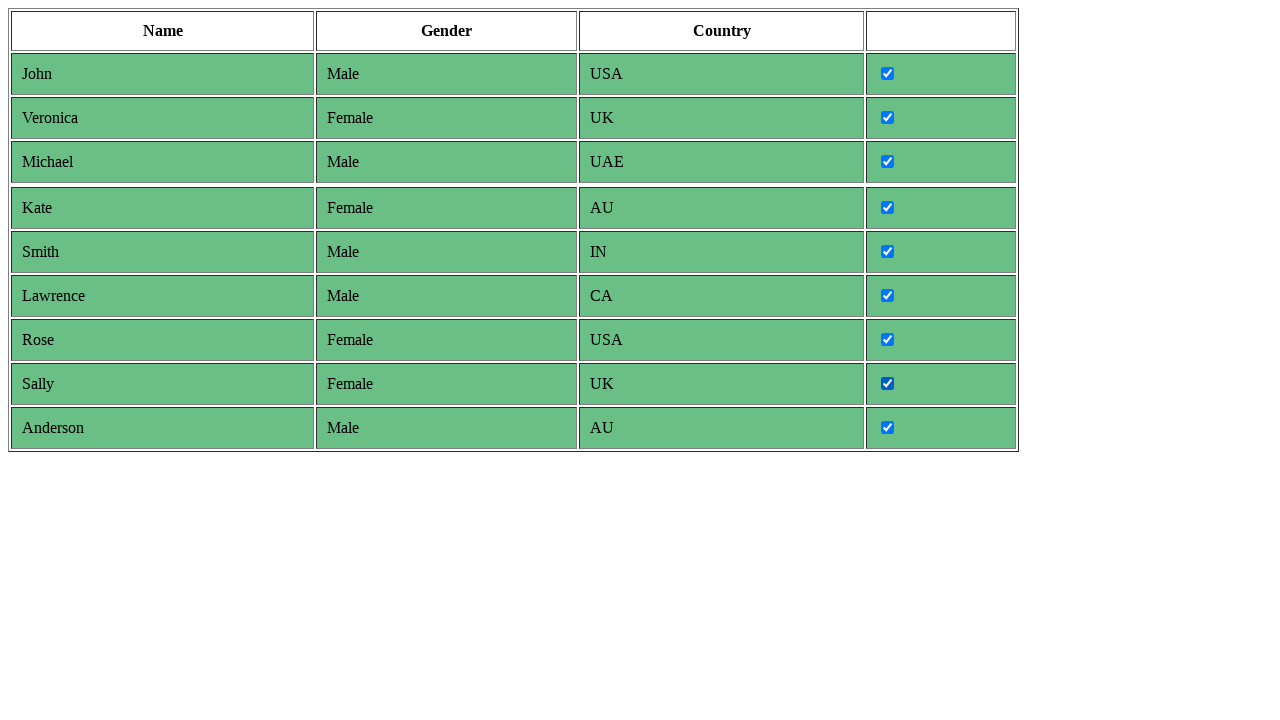